Tests navigation on the Selenium website by right-clicking on each main navbar item and opening them in new tabs using context menu actions

Starting URL: https://www.selenium.dev/

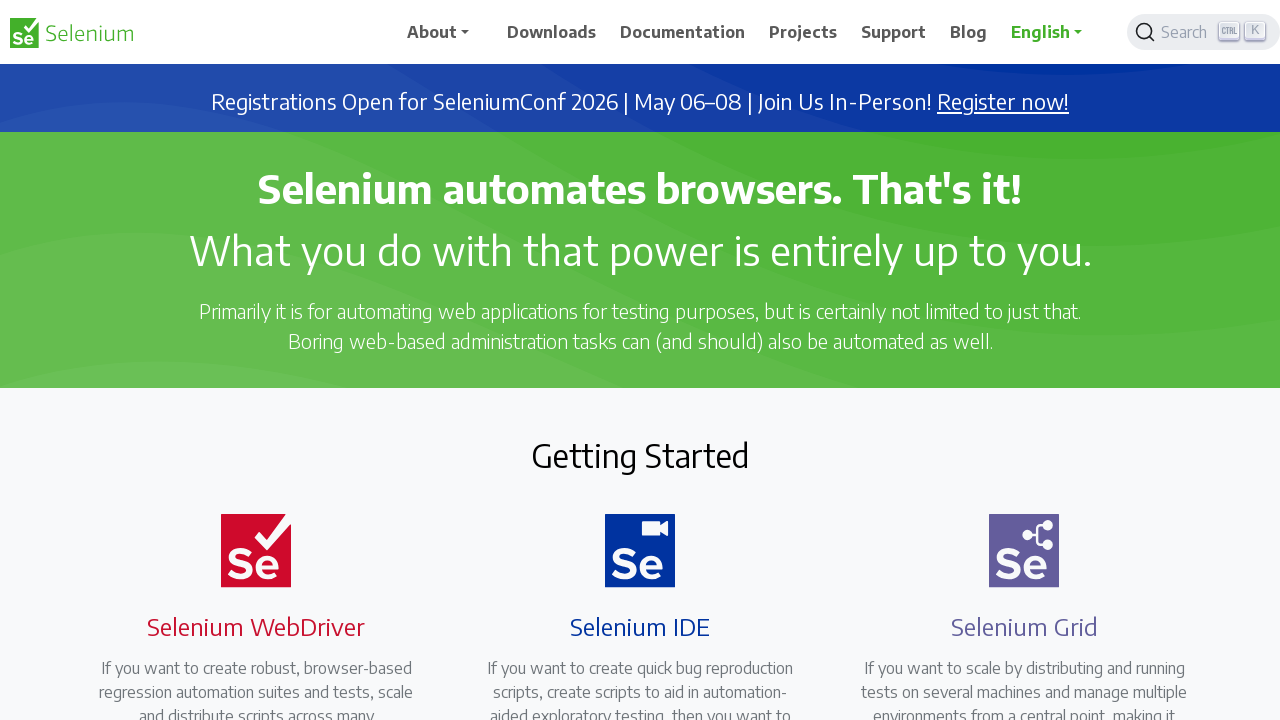

Waited for main navbar to load
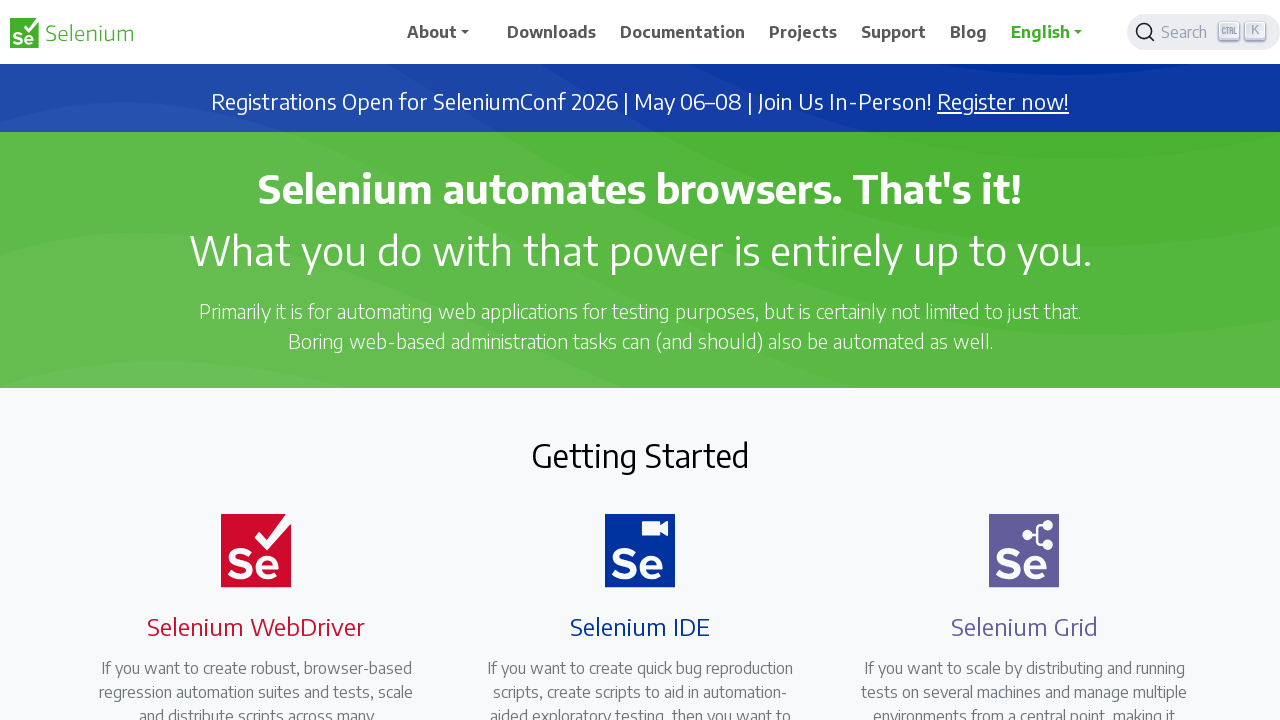

Retrieved all main navbar items
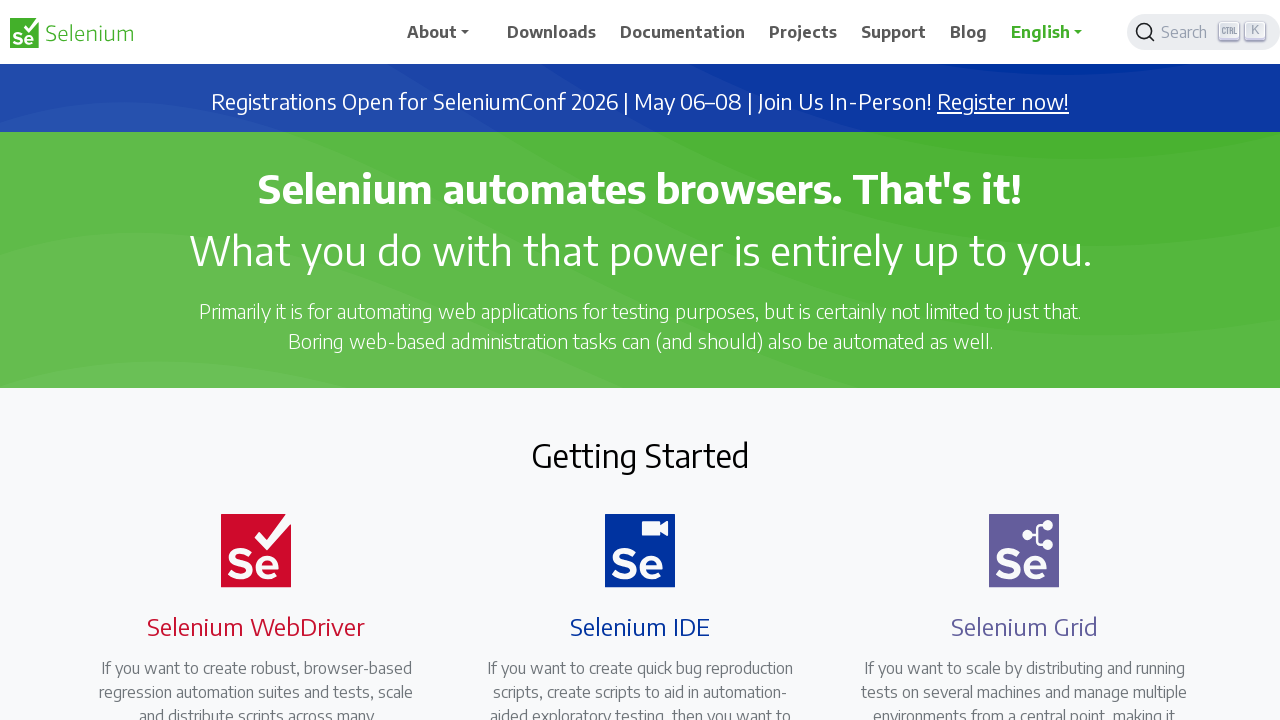

Right-clicked on navbar item 1 at (449, 32) on xpath=//div[@id='main_navbar']/ul/li >> nth=0
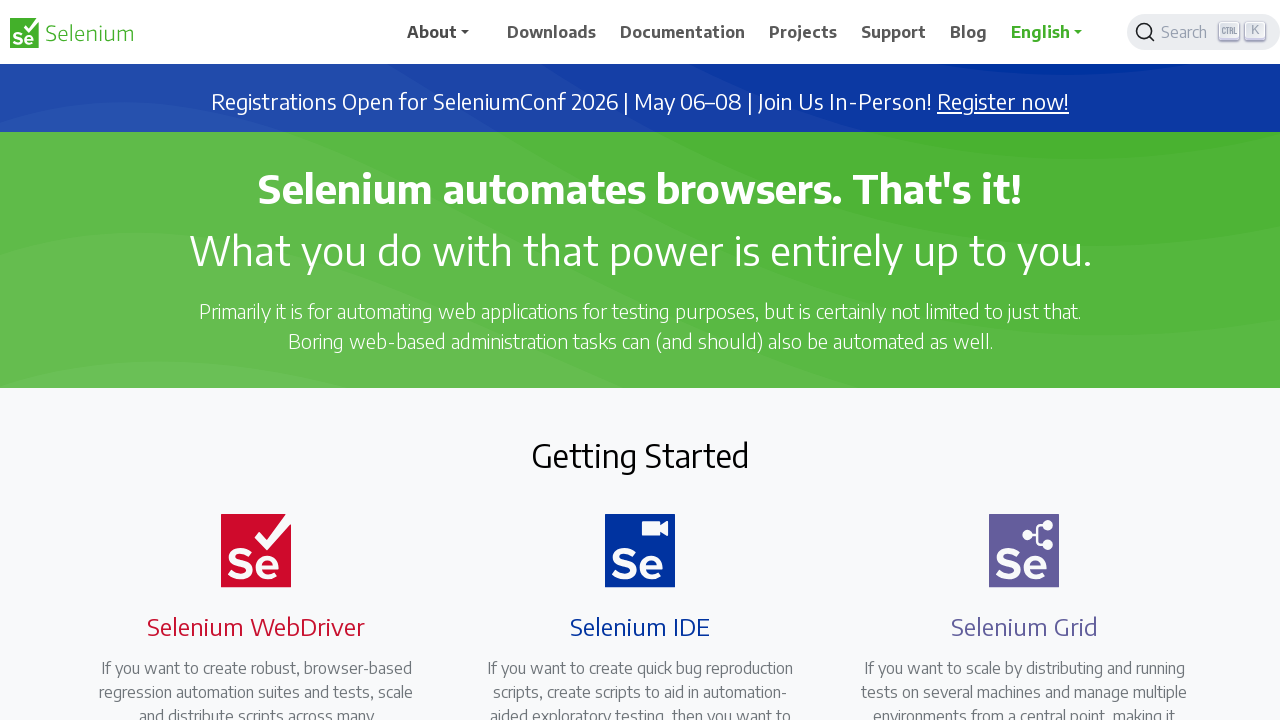

Waited for context menu to appear
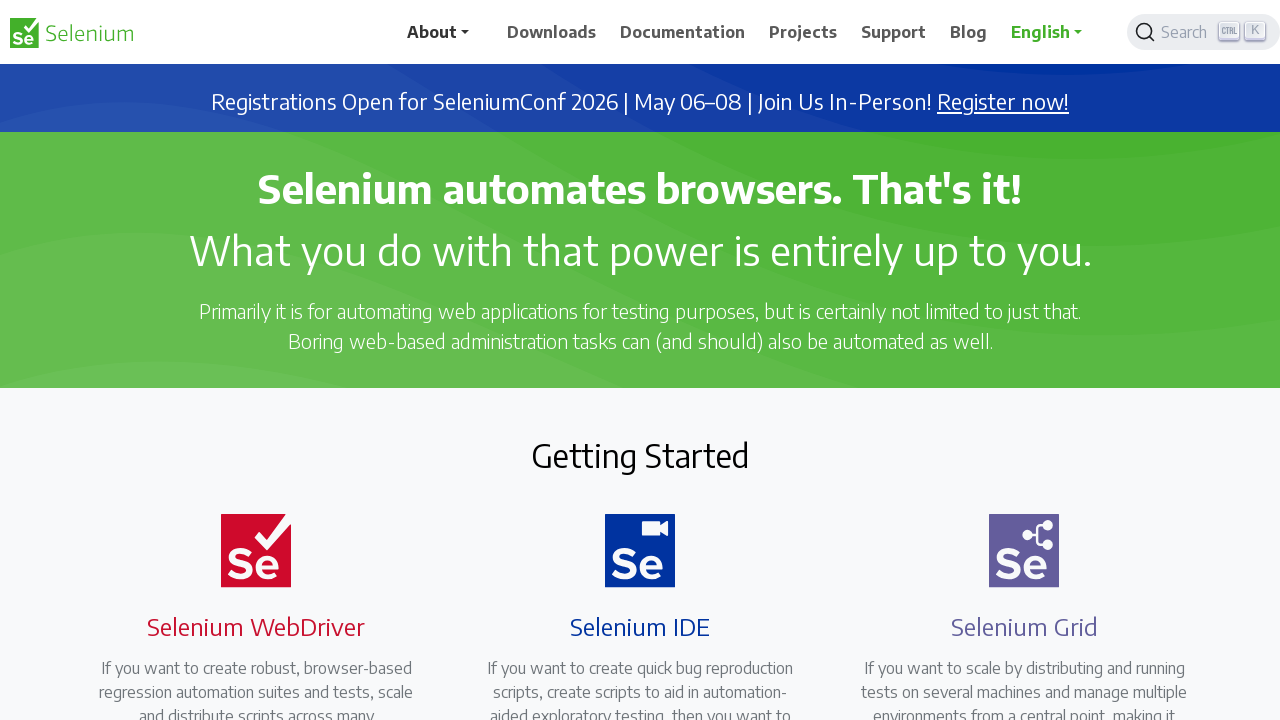

Pressed arrow right in context menu
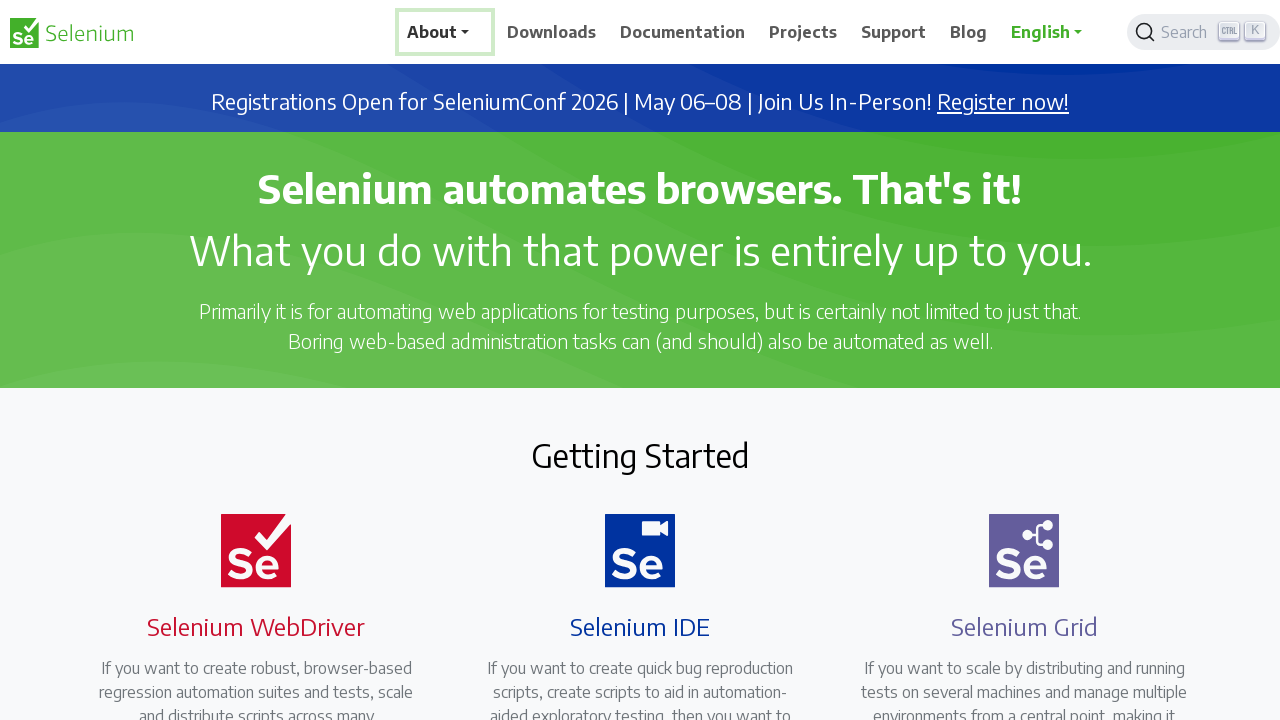

Pressed enter to open navbar item in new tab
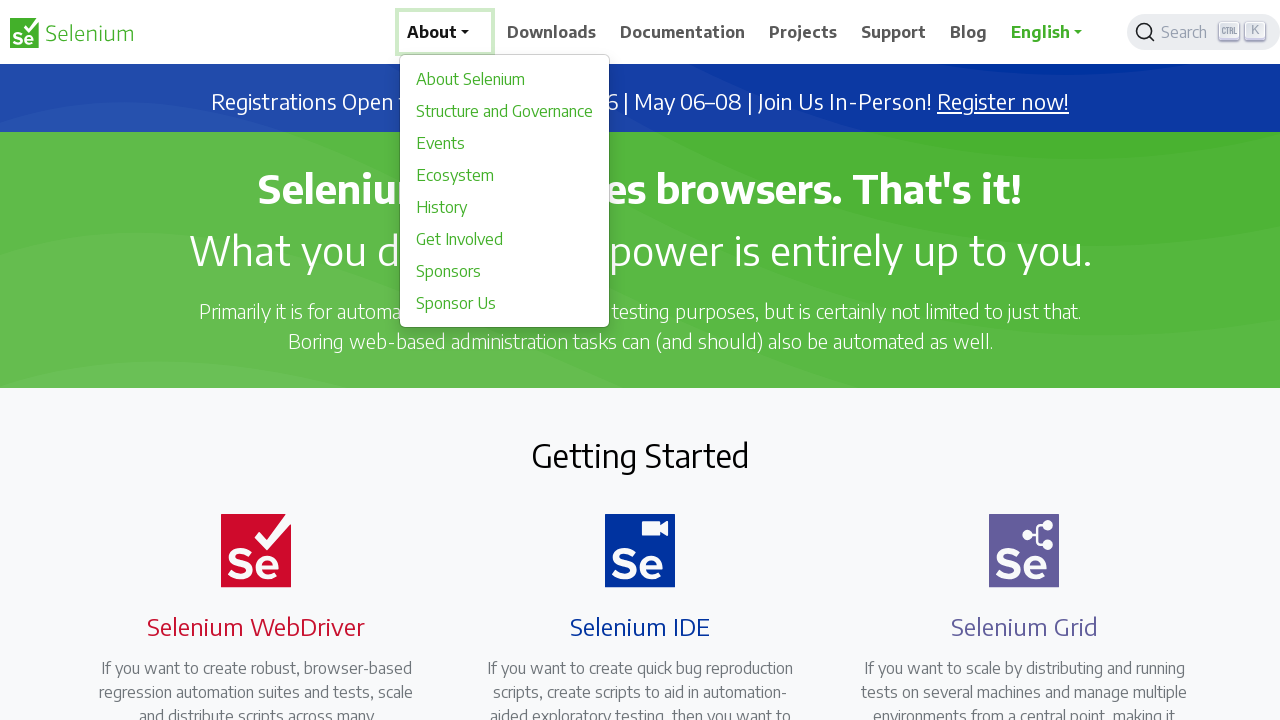

Waited for new tab/action to process
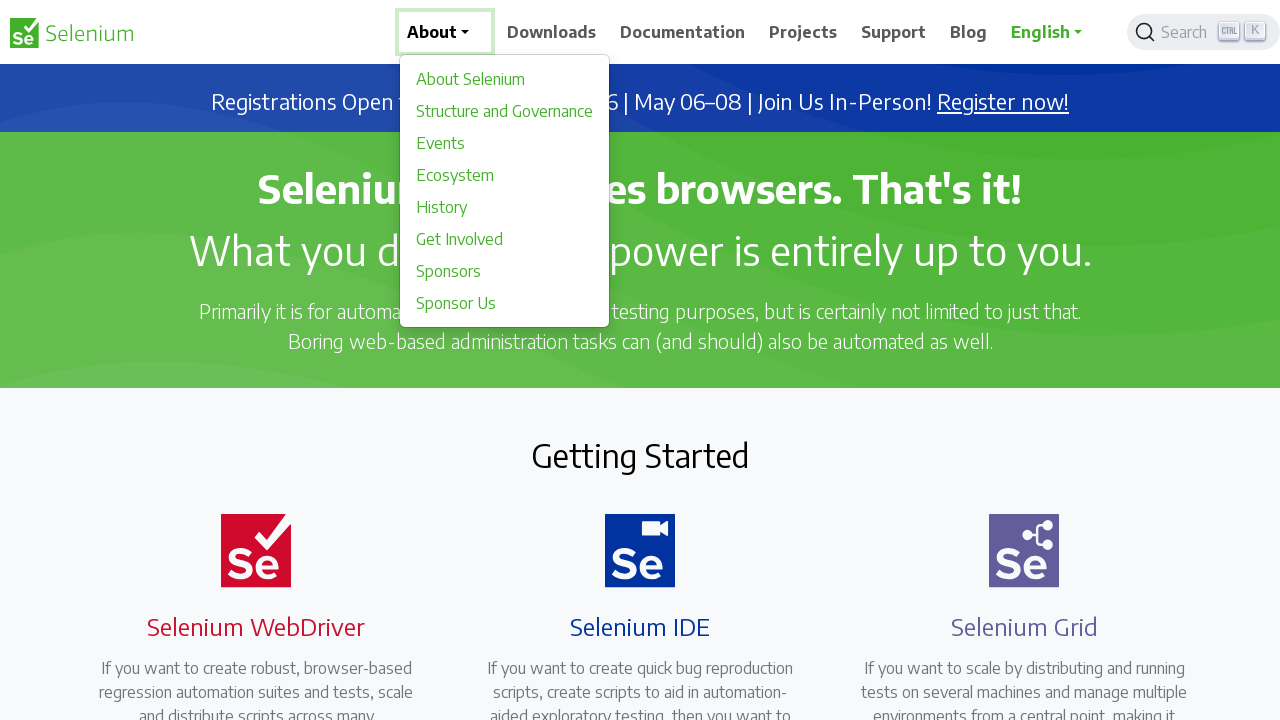

Right-clicked on navbar item 2 at (556, 32) on xpath=//div[@id='main_navbar']/ul/li >> nth=1
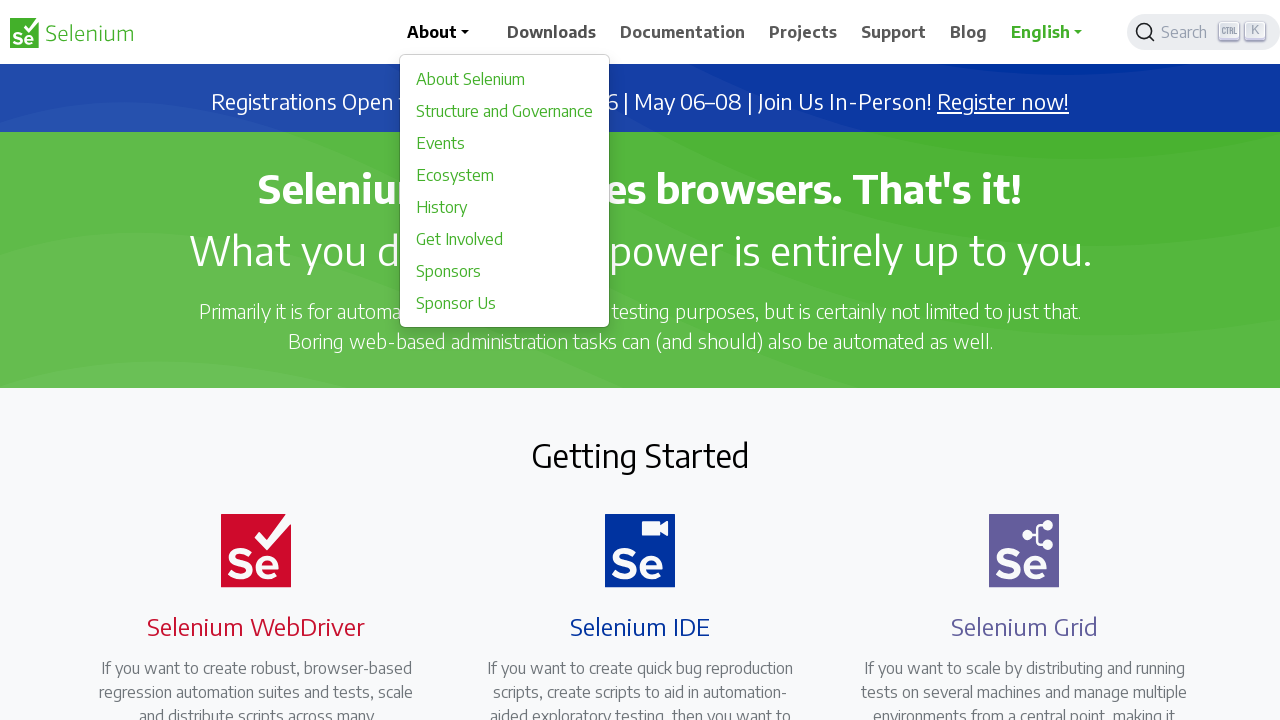

Waited for context menu to appear
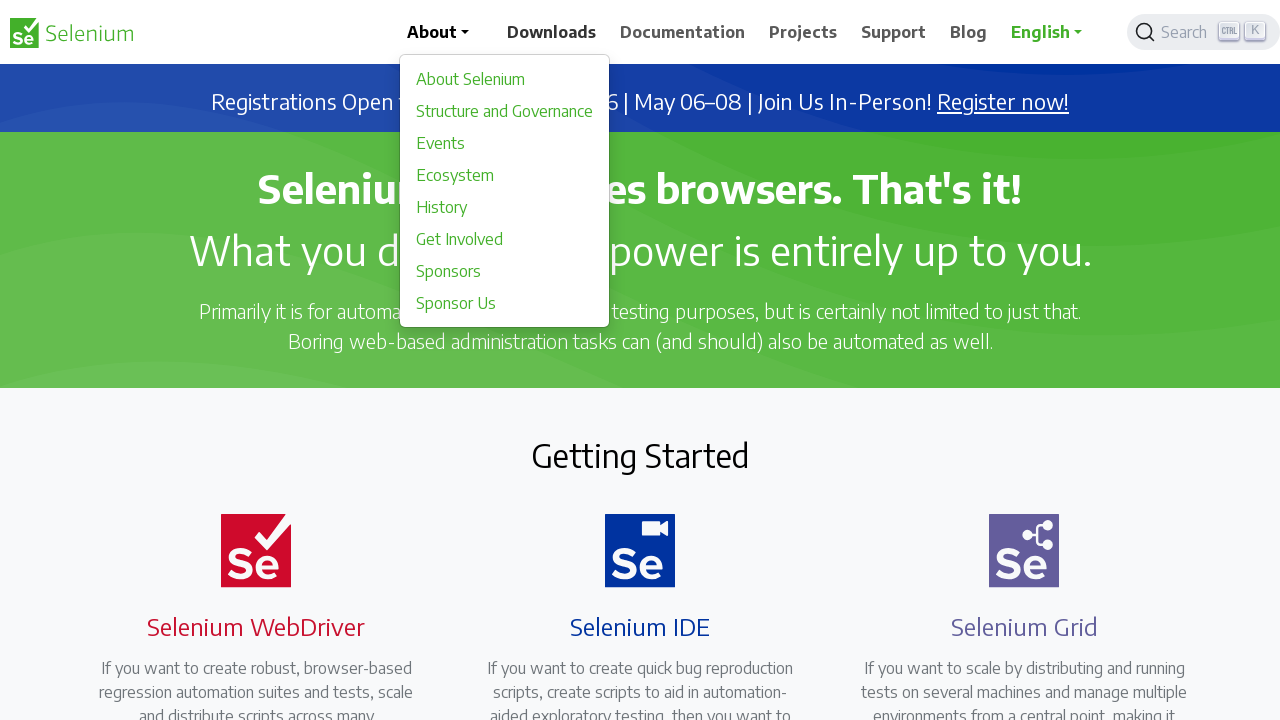

Pressed arrow right in context menu
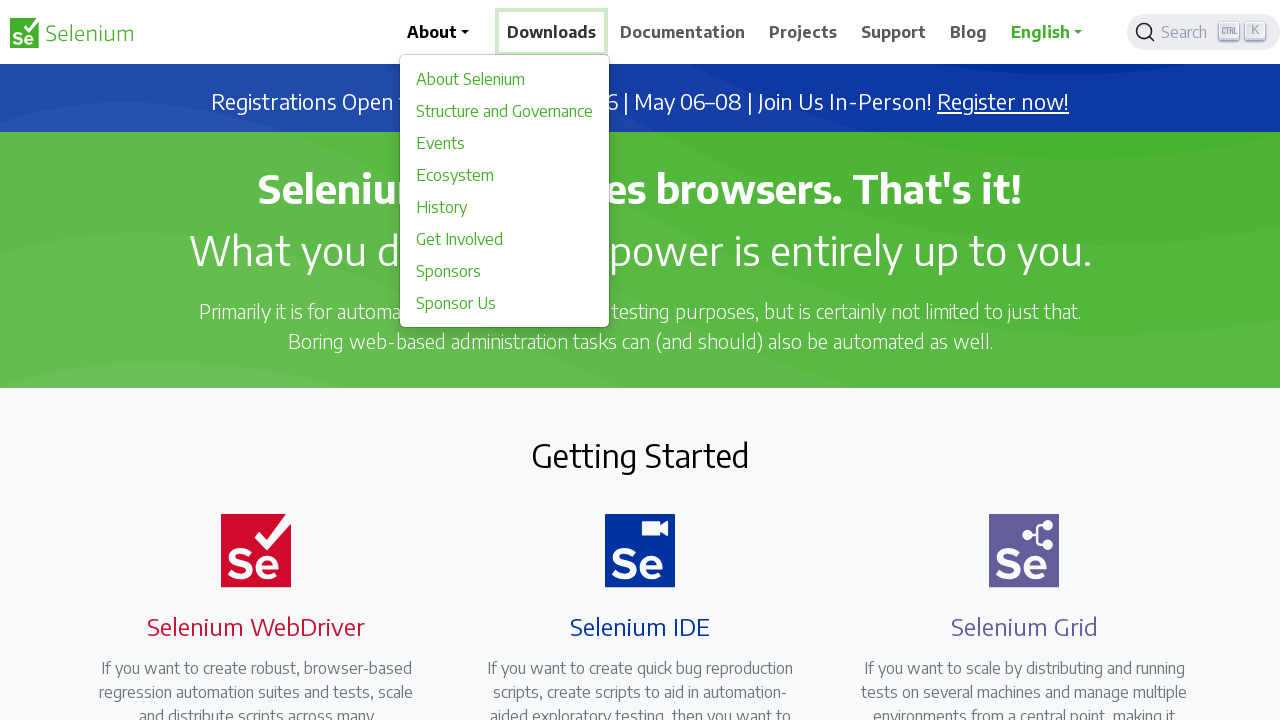

Pressed enter to open navbar item in new tab
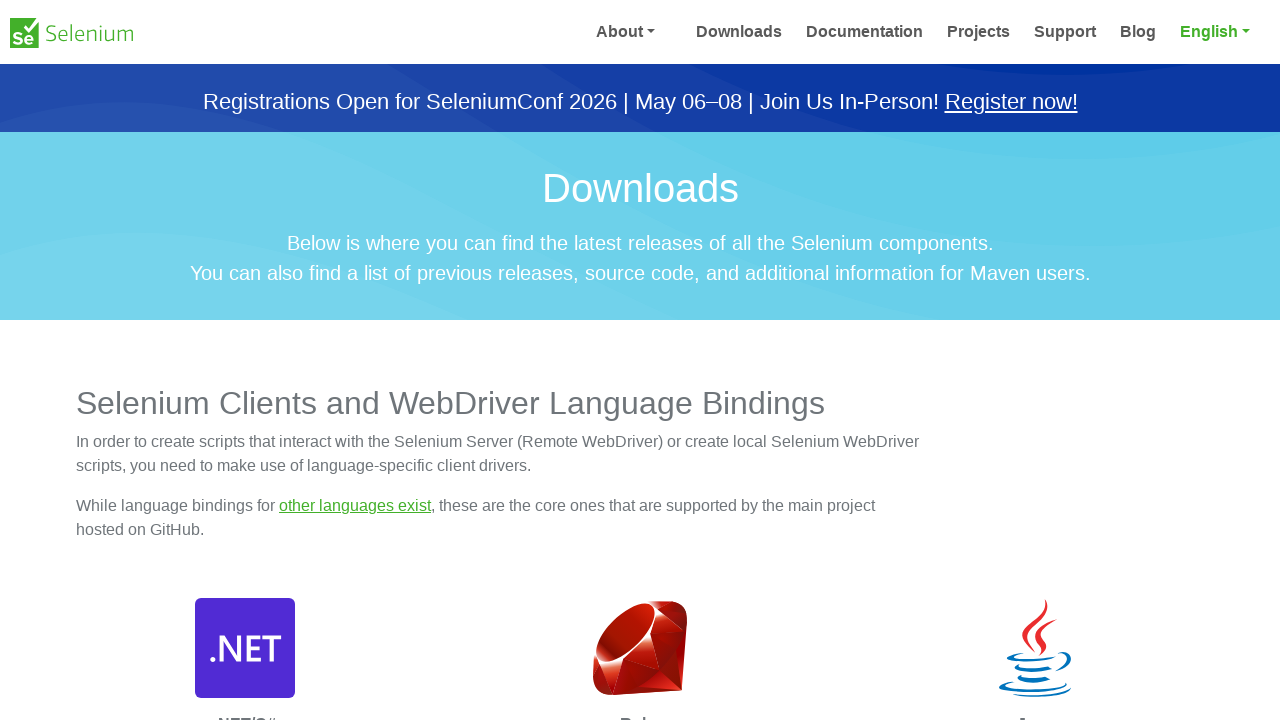

Waited for new tab/action to process
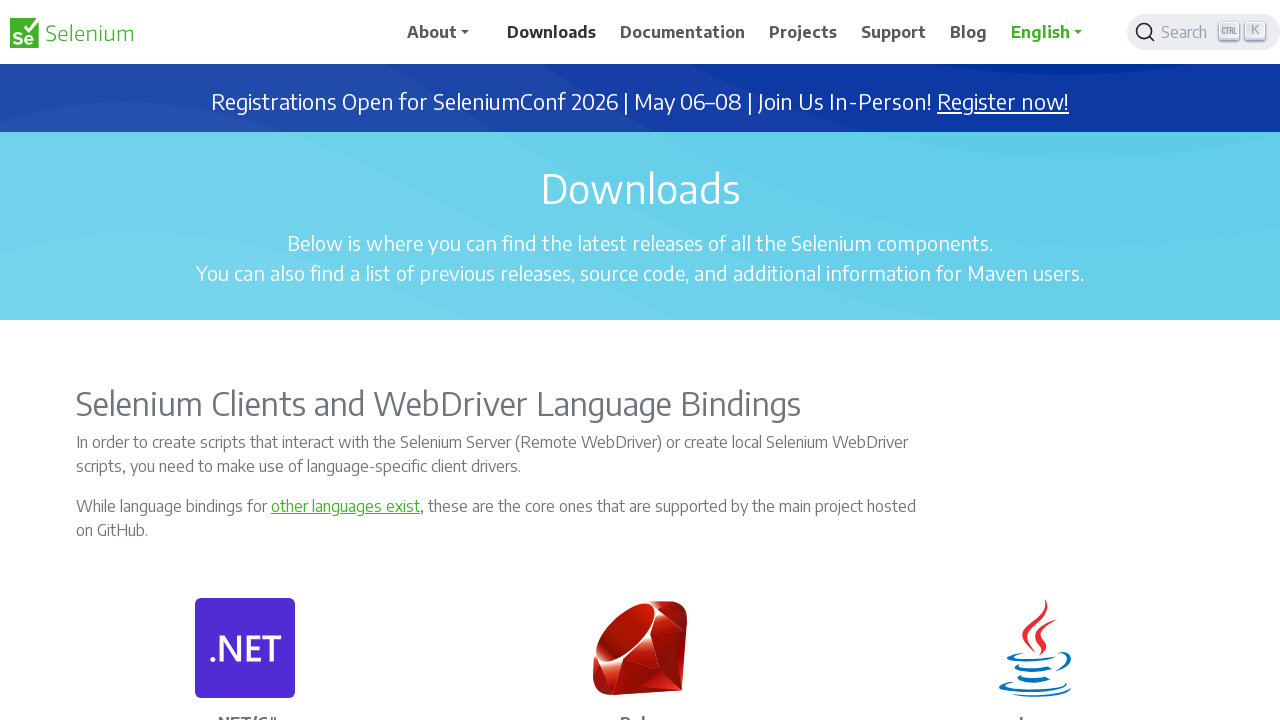

Right-clicked on navbar item 3 at (687, 32) on xpath=//div[@id='main_navbar']/ul/li >> nth=2
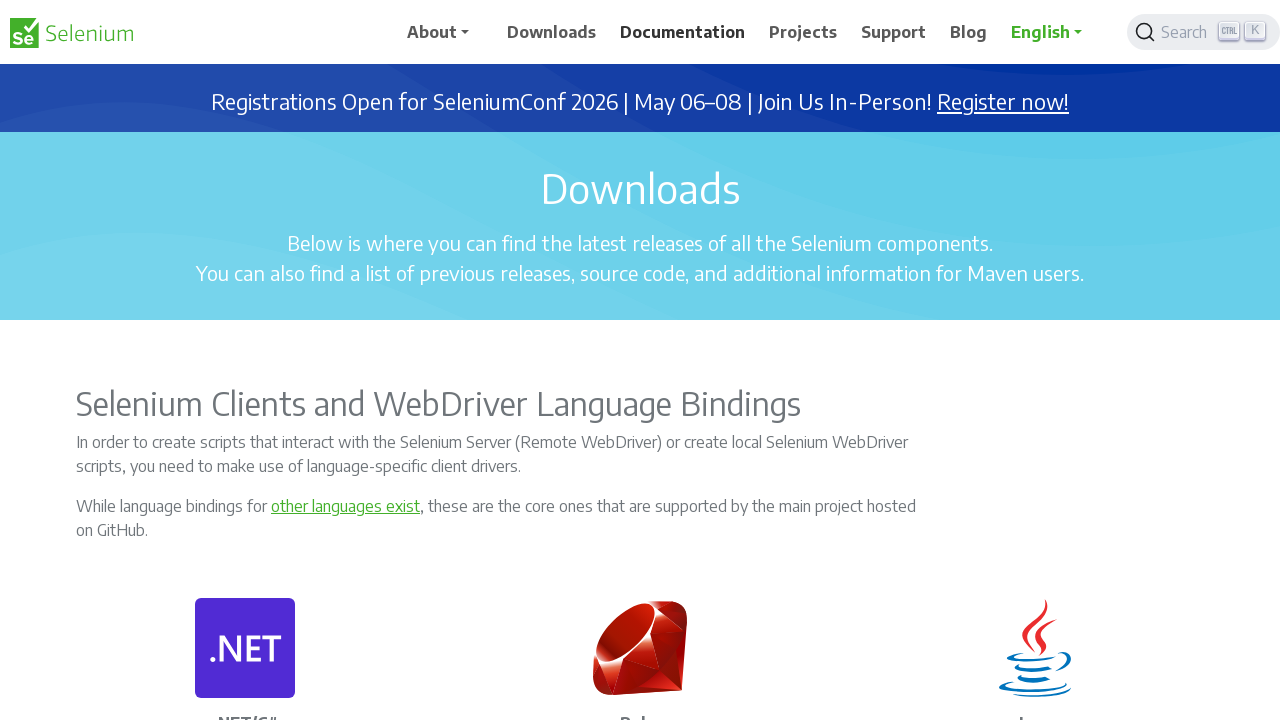

Waited for context menu to appear
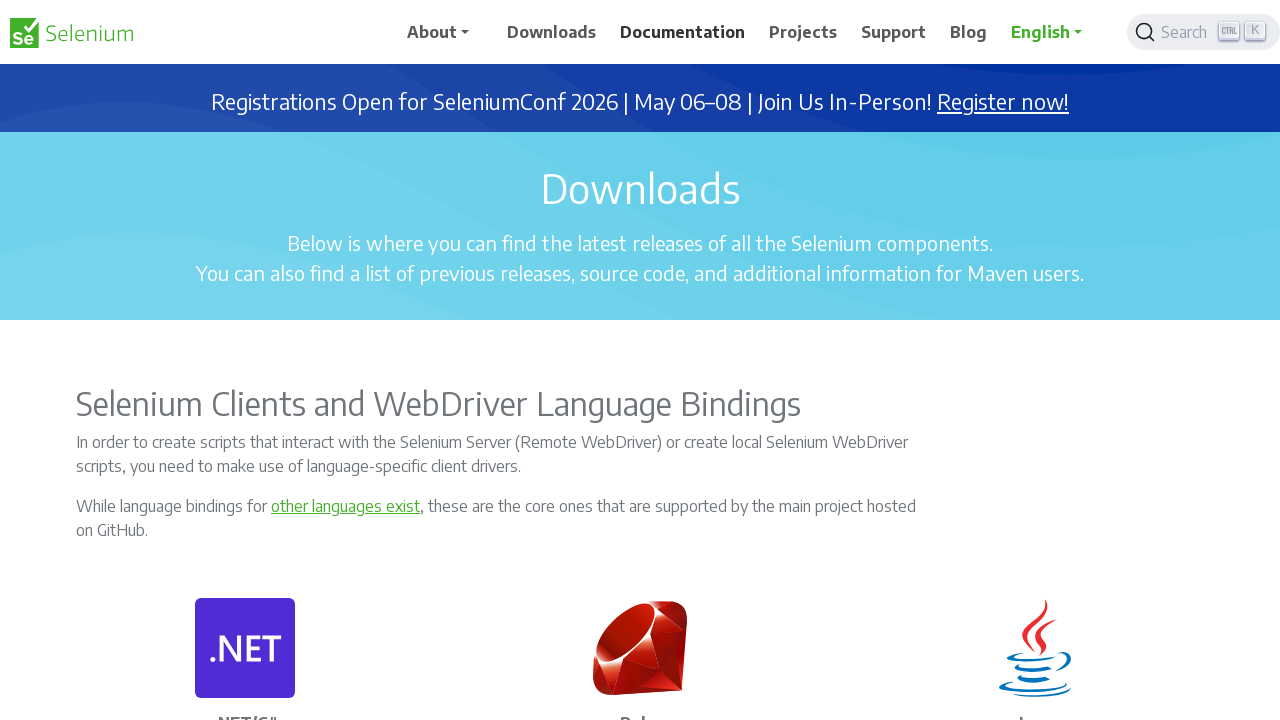

Pressed arrow right in context menu
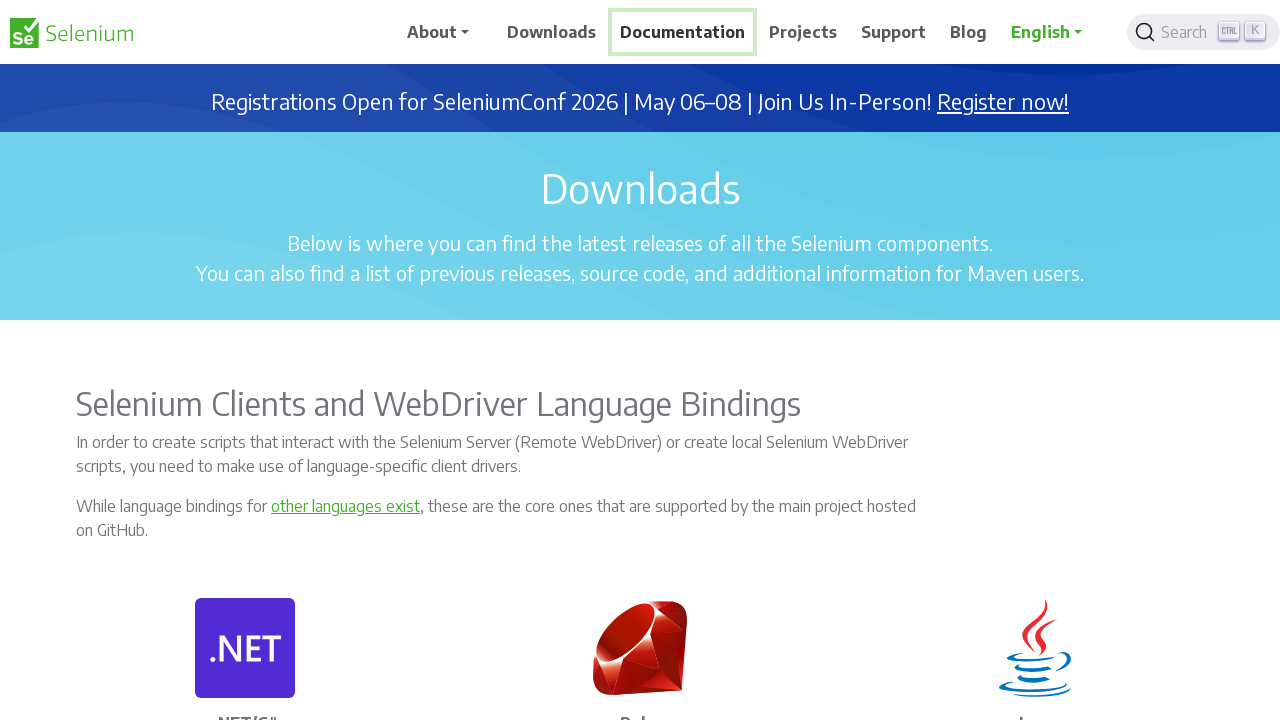

Pressed enter to open navbar item in new tab
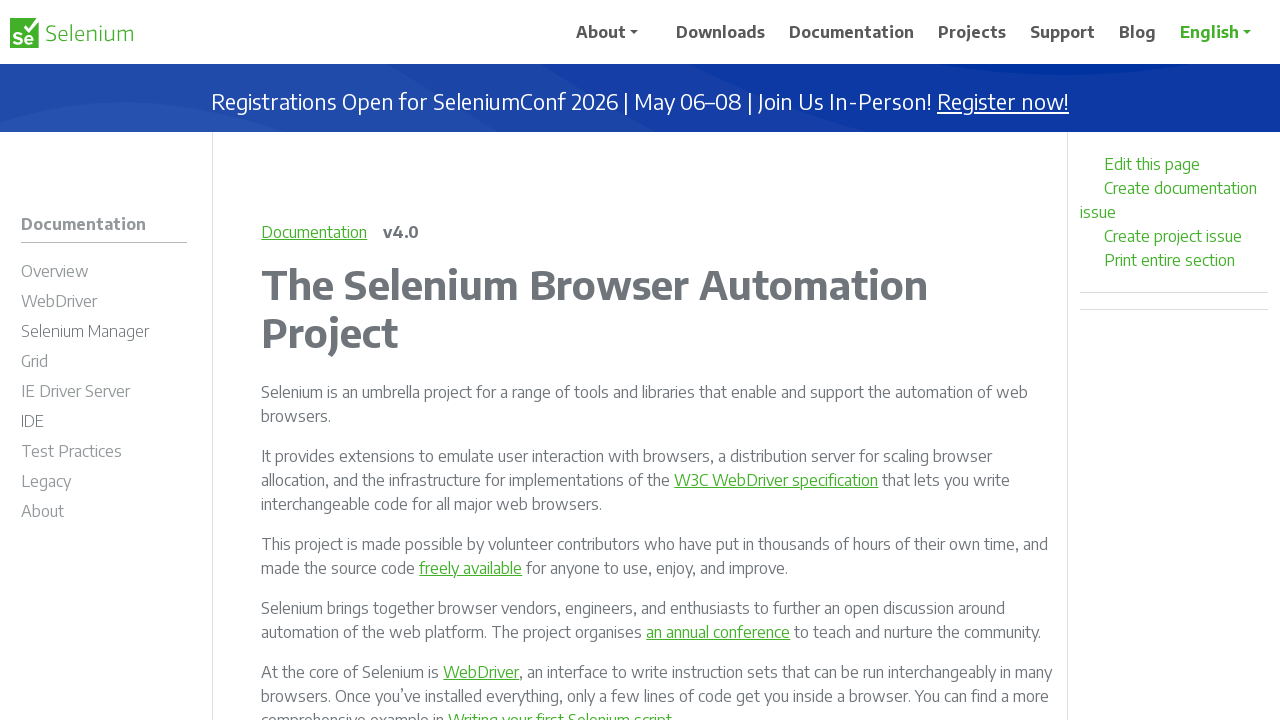

Waited for new tab/action to process
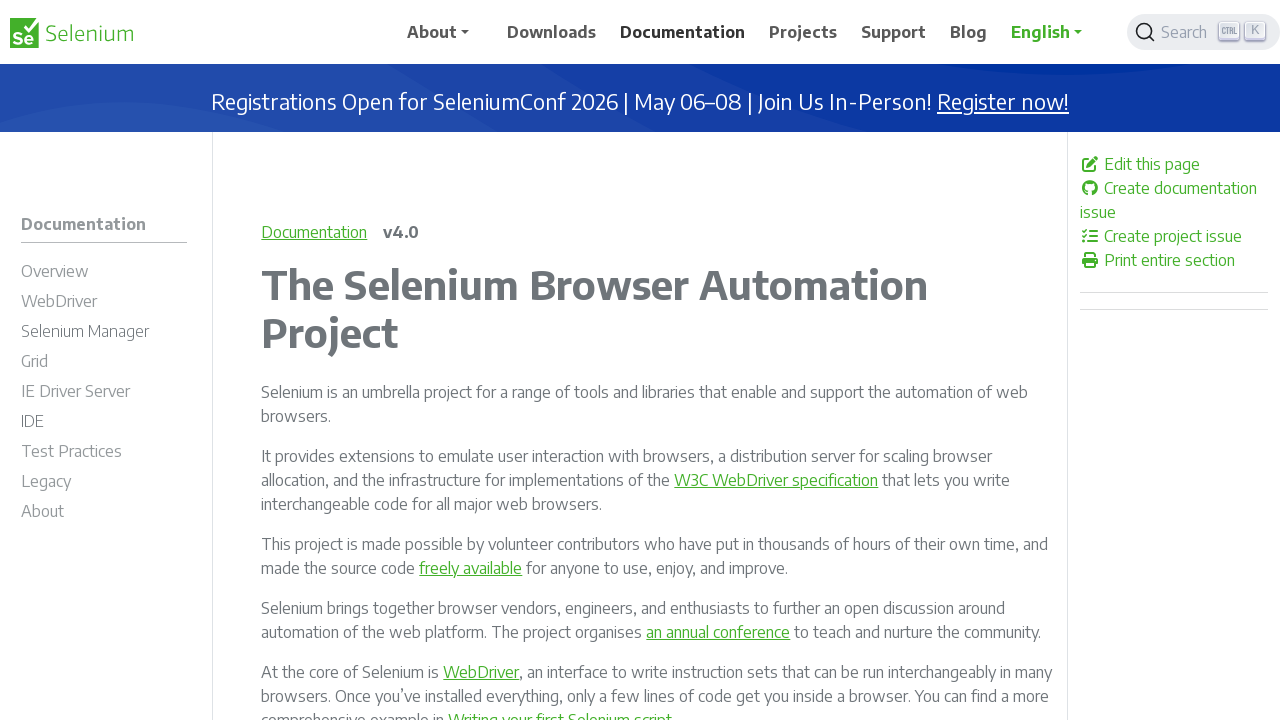

Right-clicked on navbar item 4 at (807, 32) on xpath=//div[@id='main_navbar']/ul/li >> nth=3
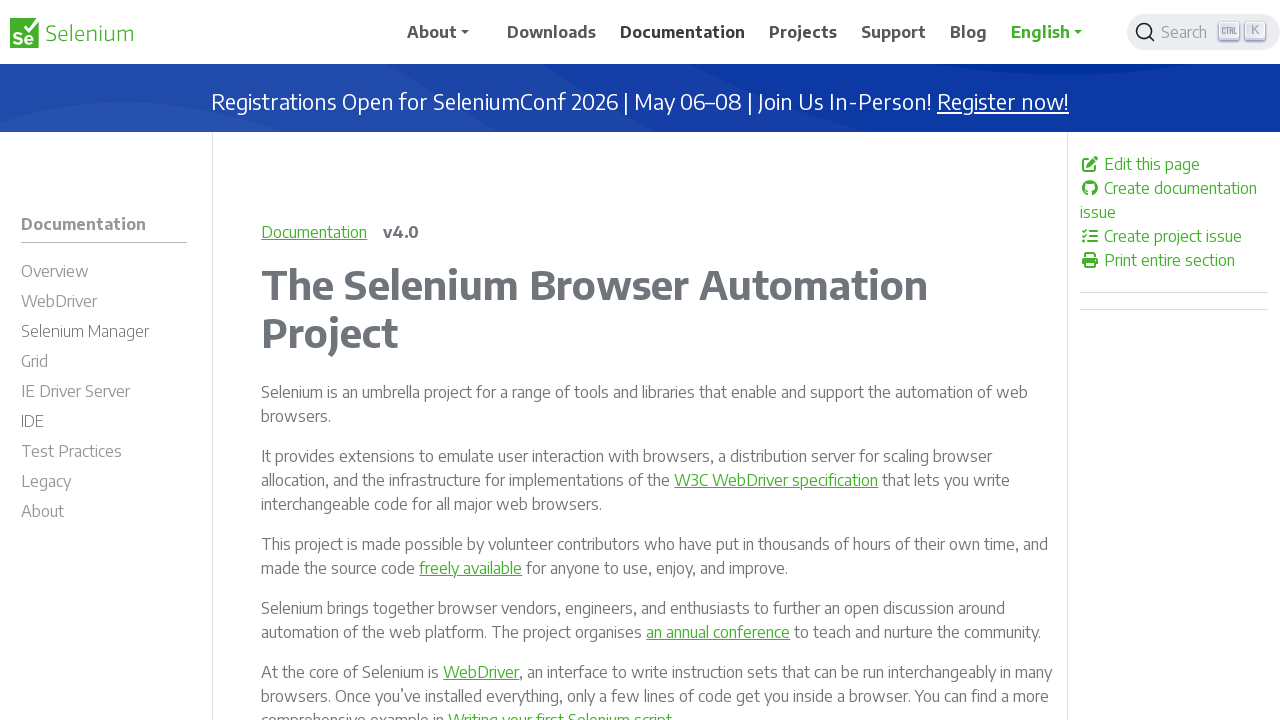

Waited for context menu to appear
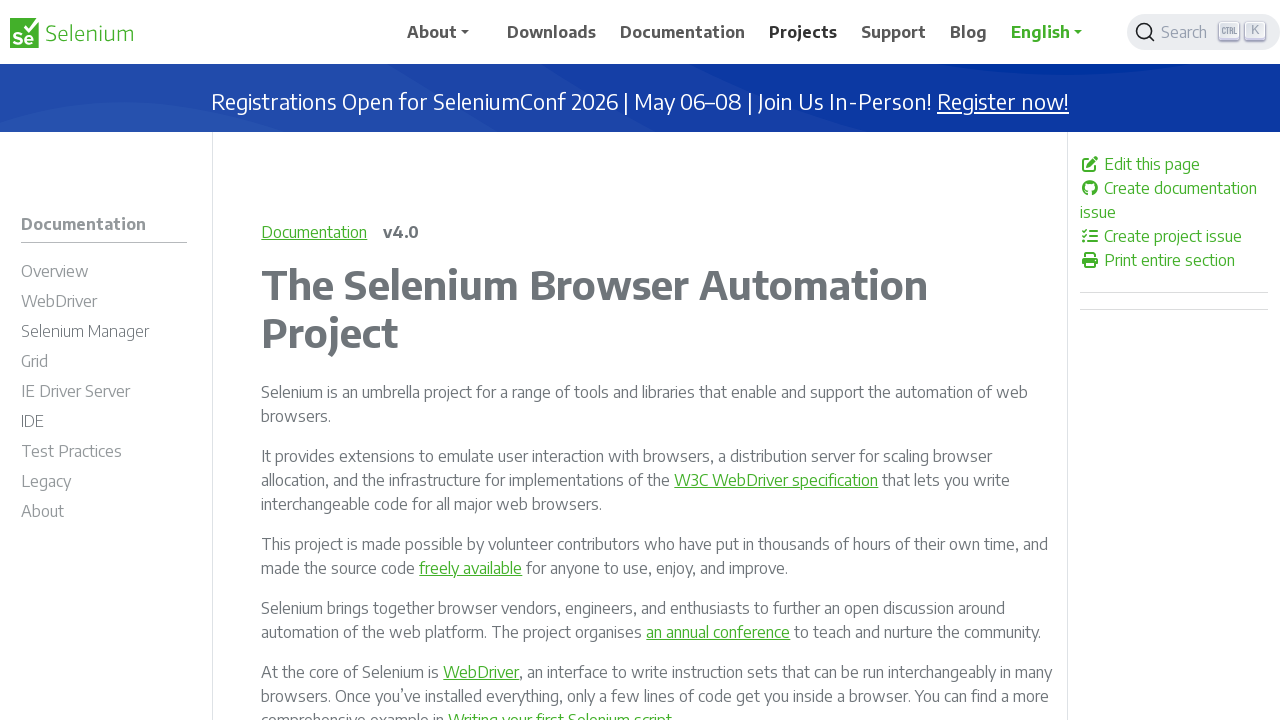

Pressed arrow right in context menu
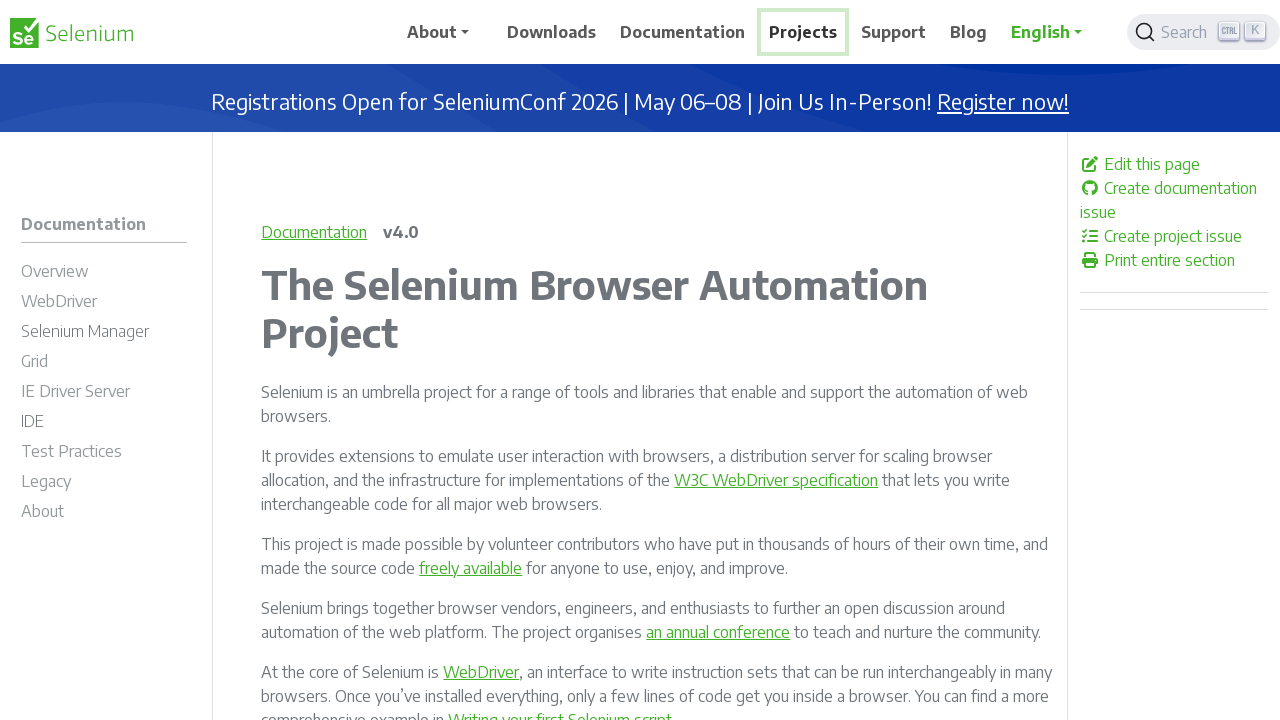

Pressed enter to open navbar item in new tab
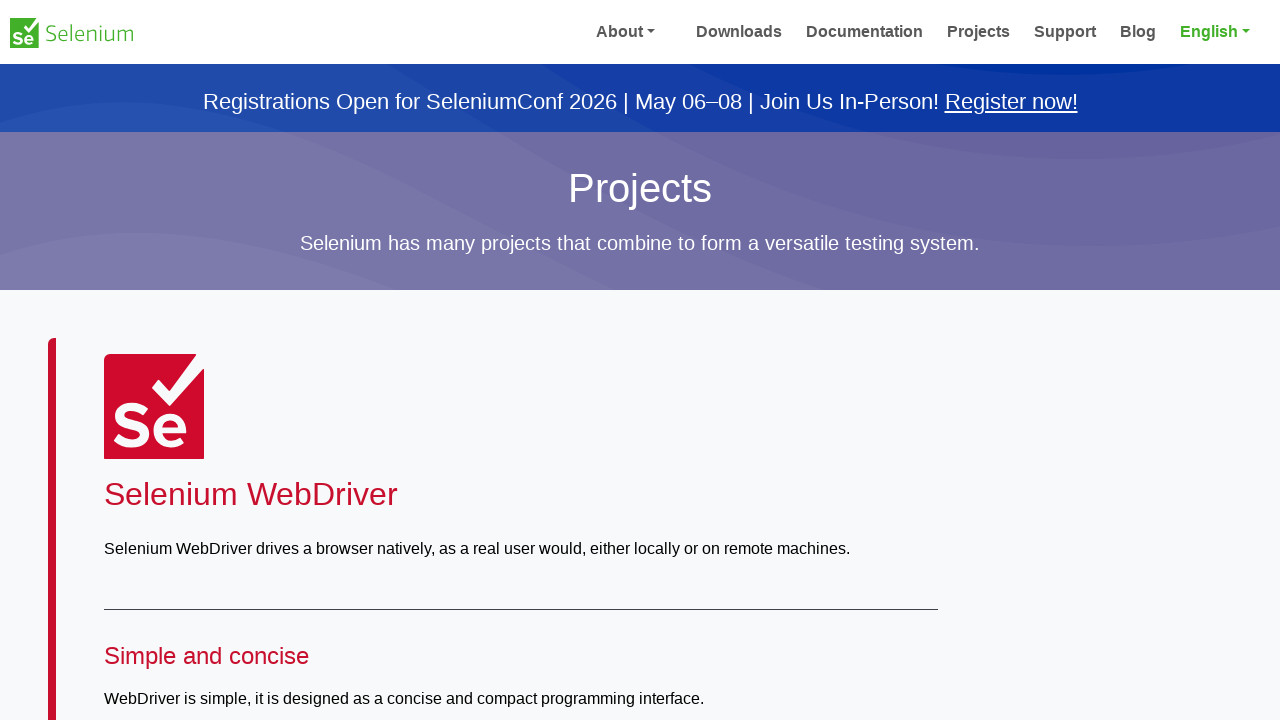

Waited for new tab/action to process
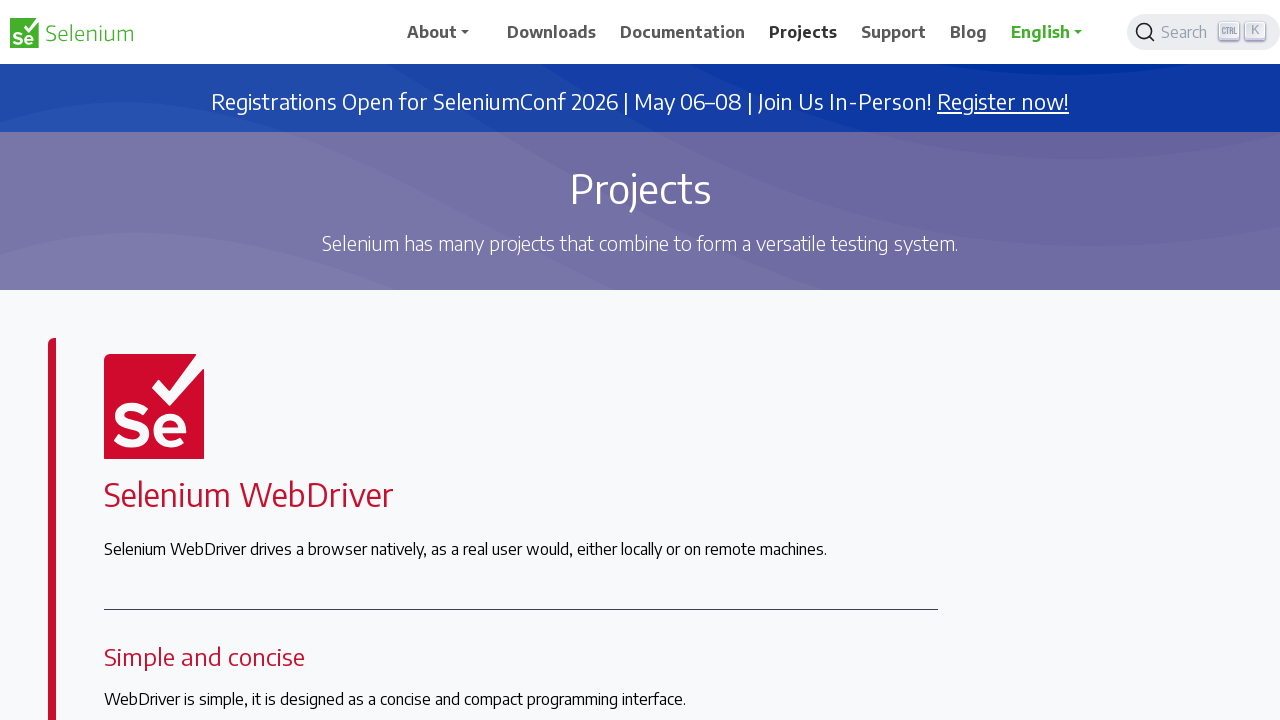

Right-clicked on navbar item 5 at (898, 32) on xpath=//div[@id='main_navbar']/ul/li >> nth=4
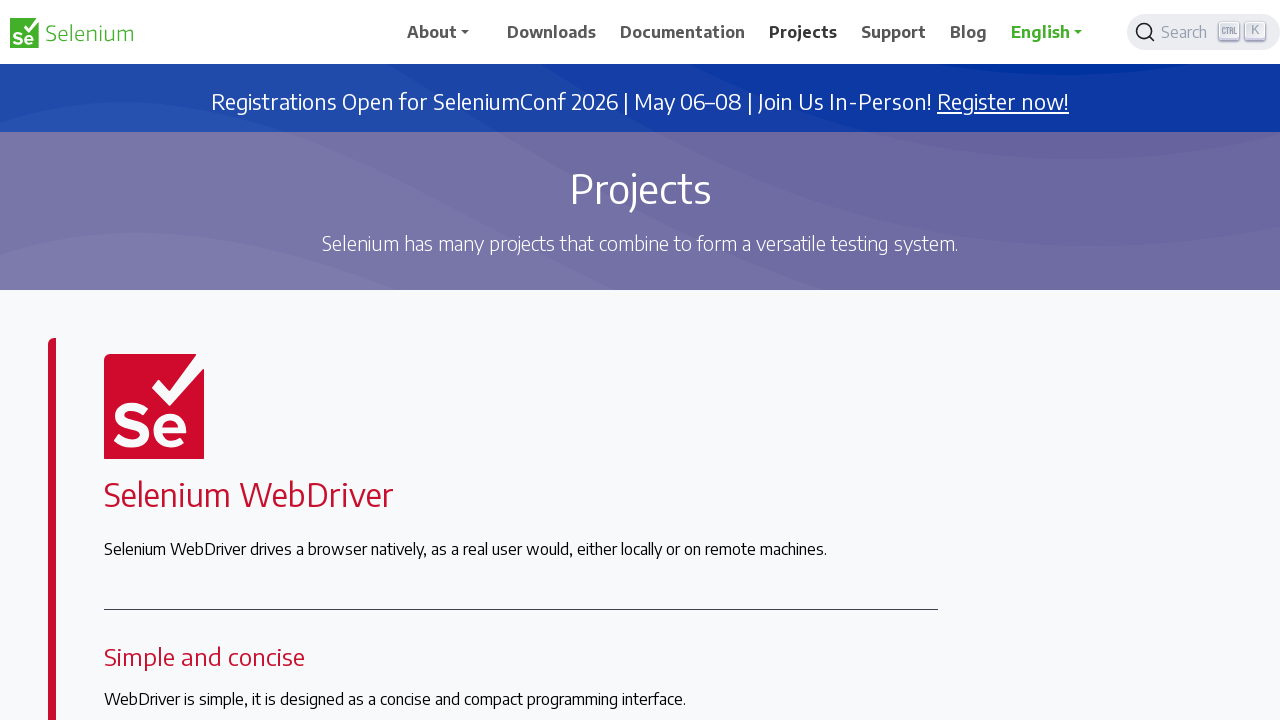

Waited for context menu to appear
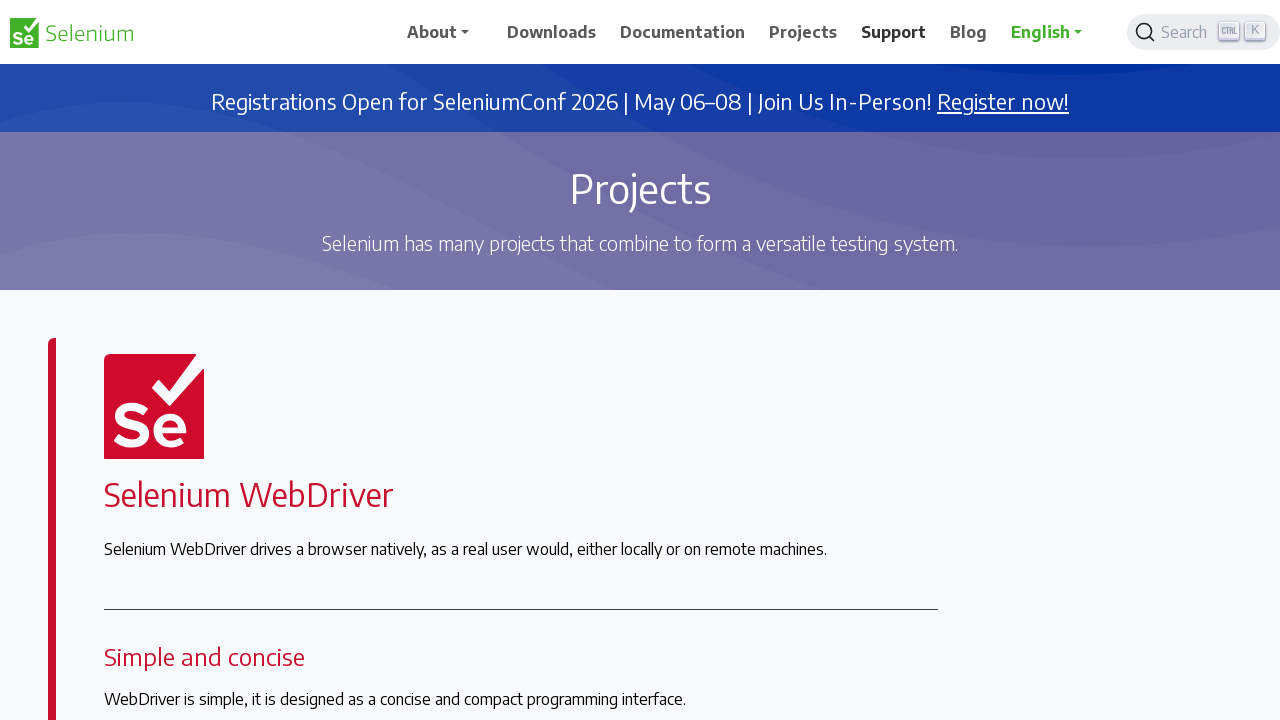

Pressed arrow right in context menu
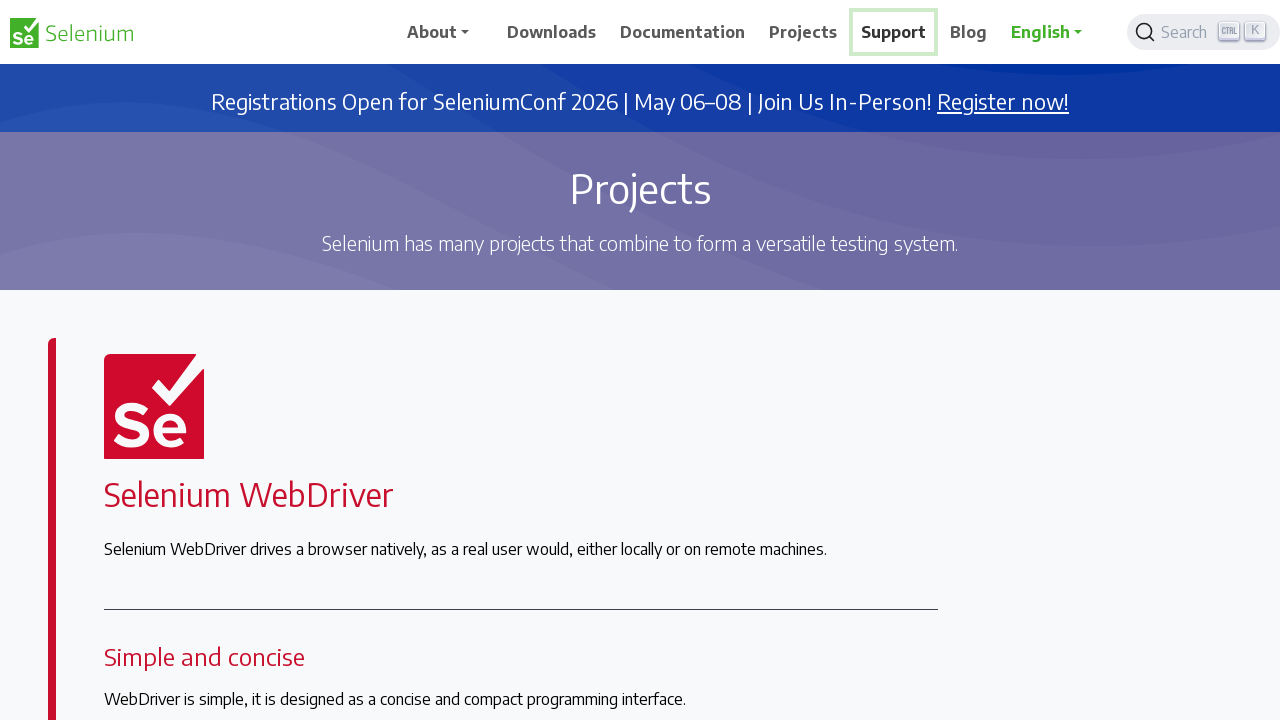

Pressed enter to open navbar item in new tab
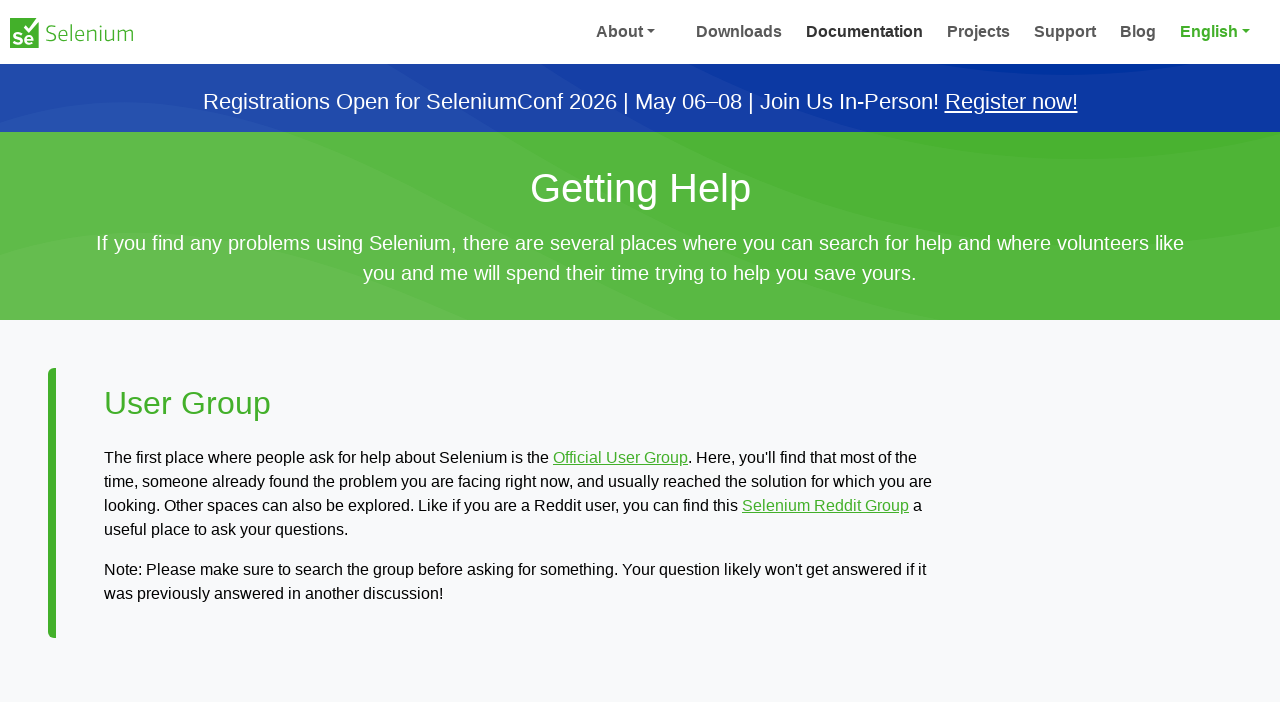

Waited for new tab/action to process
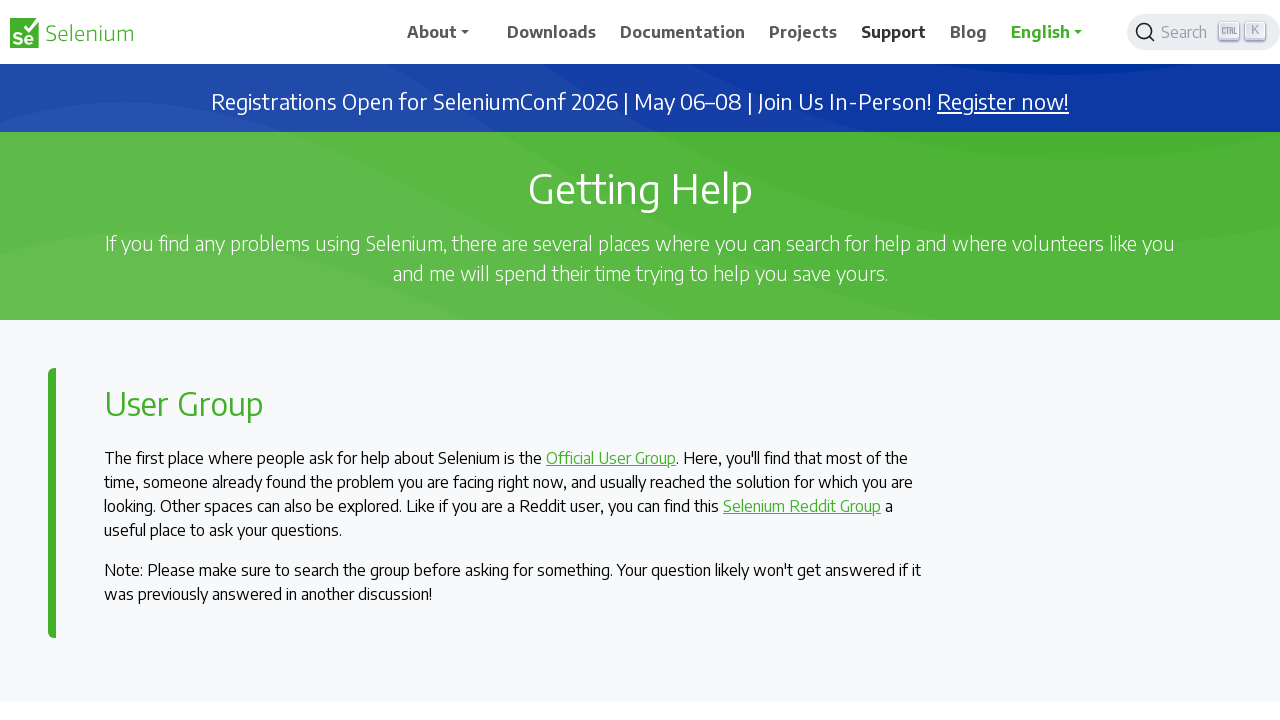

Right-clicked on navbar item 6 at (973, 32) on xpath=//div[@id='main_navbar']/ul/li >> nth=5
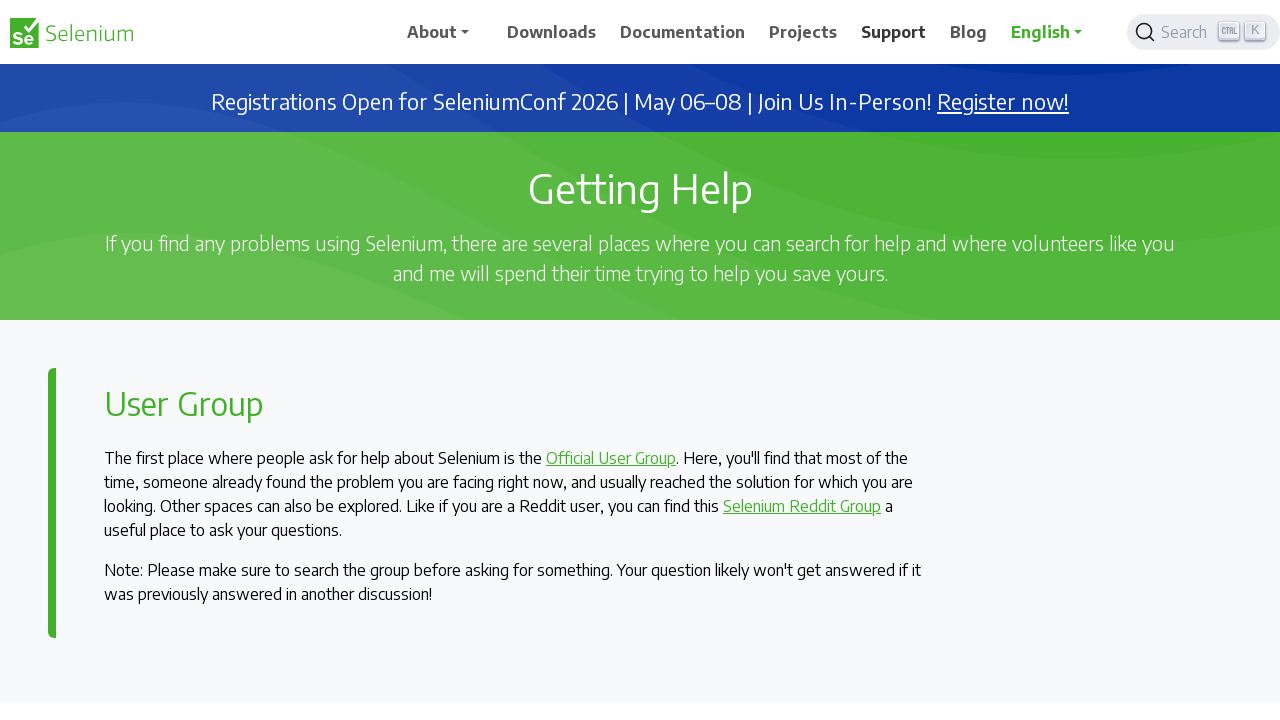

Waited for context menu to appear
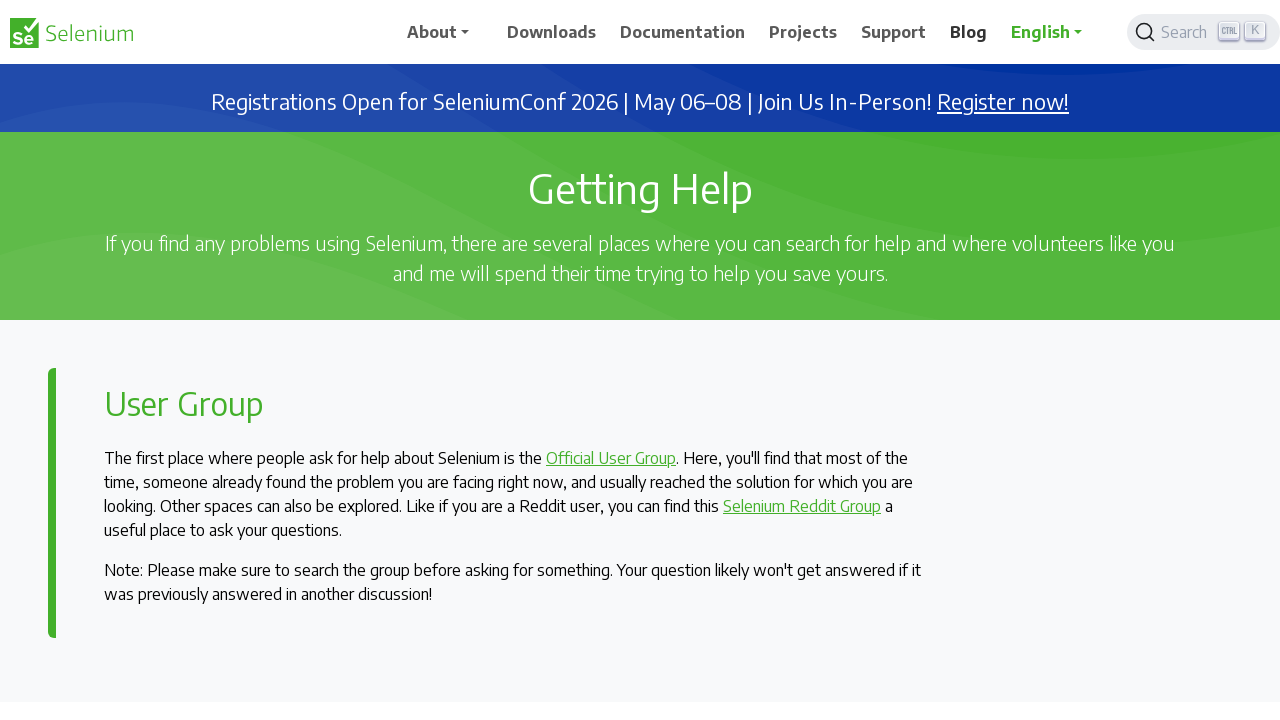

Pressed arrow right in context menu
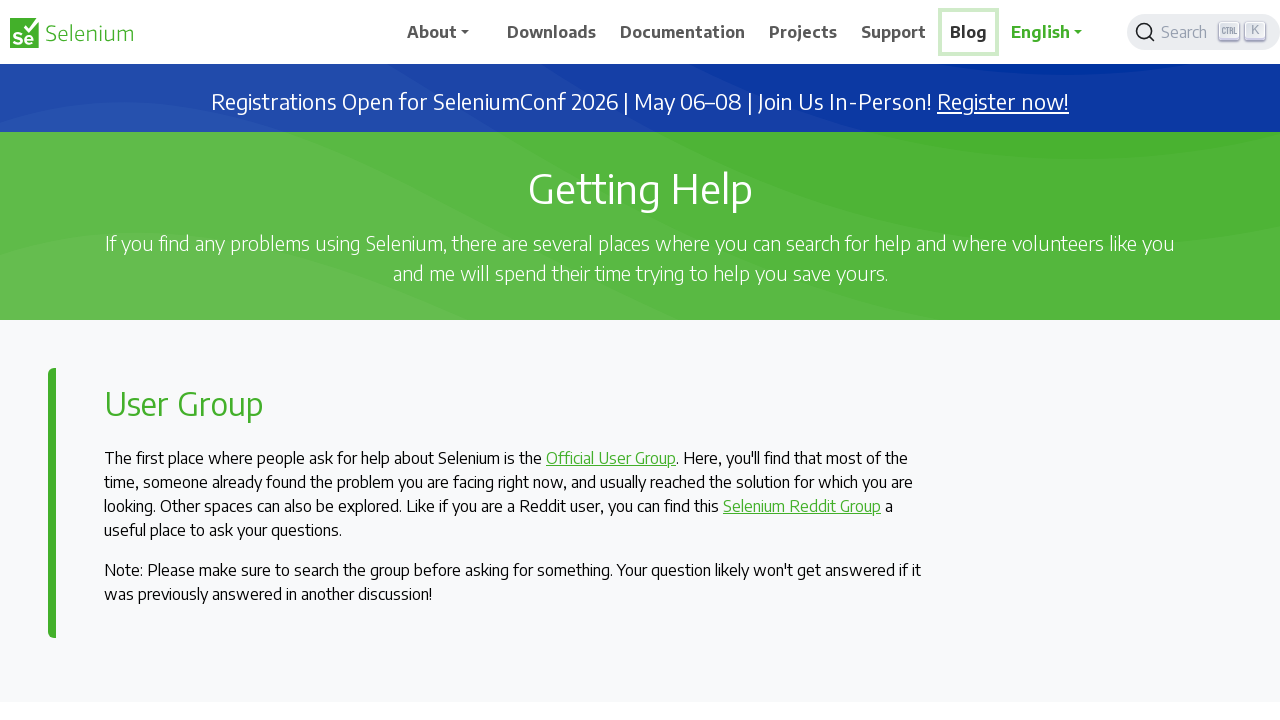

Pressed enter to open navbar item in new tab
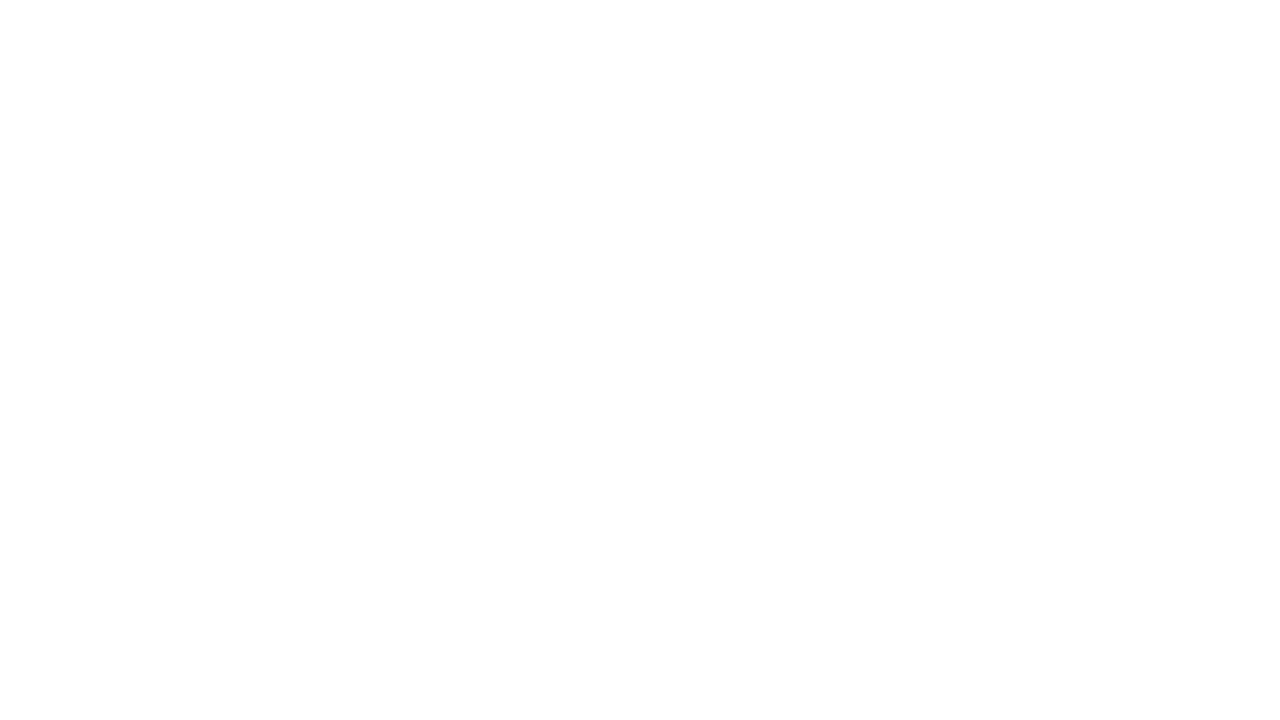

Waited for new tab/action to process
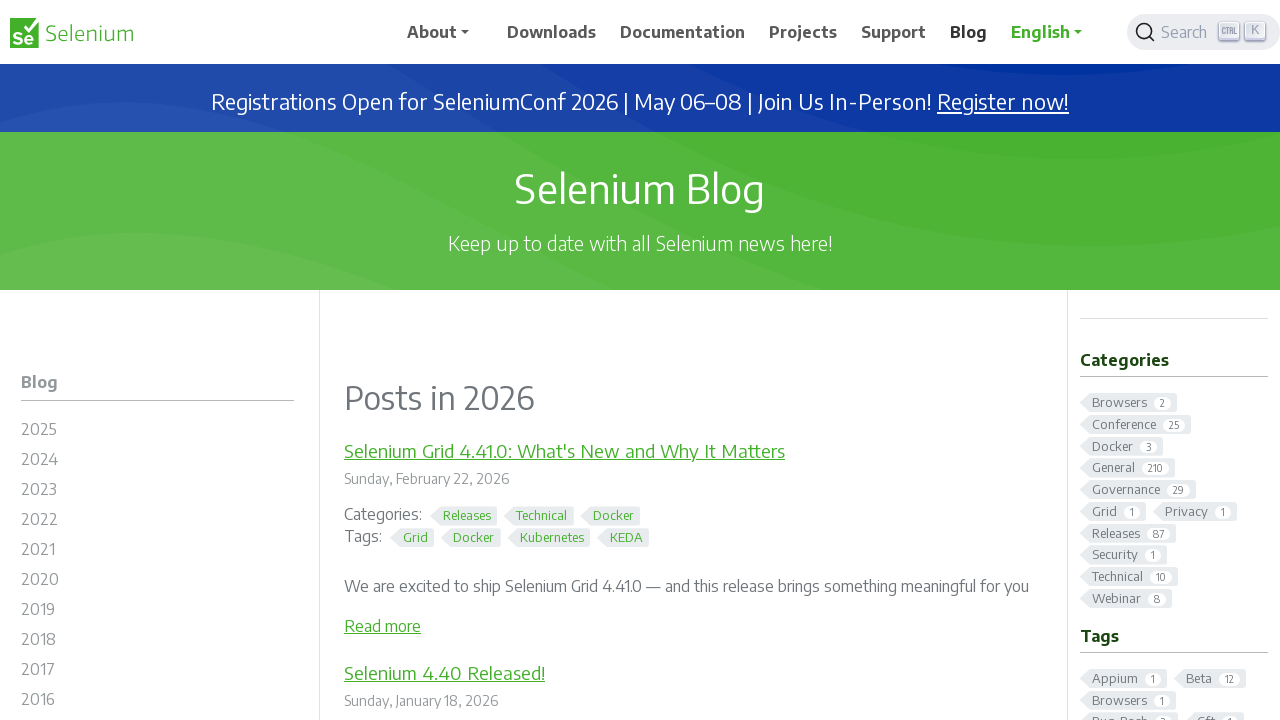

Right-clicked on navbar item 7 at (1057, 32) on xpath=//div[@id='main_navbar']/ul/li >> nth=6
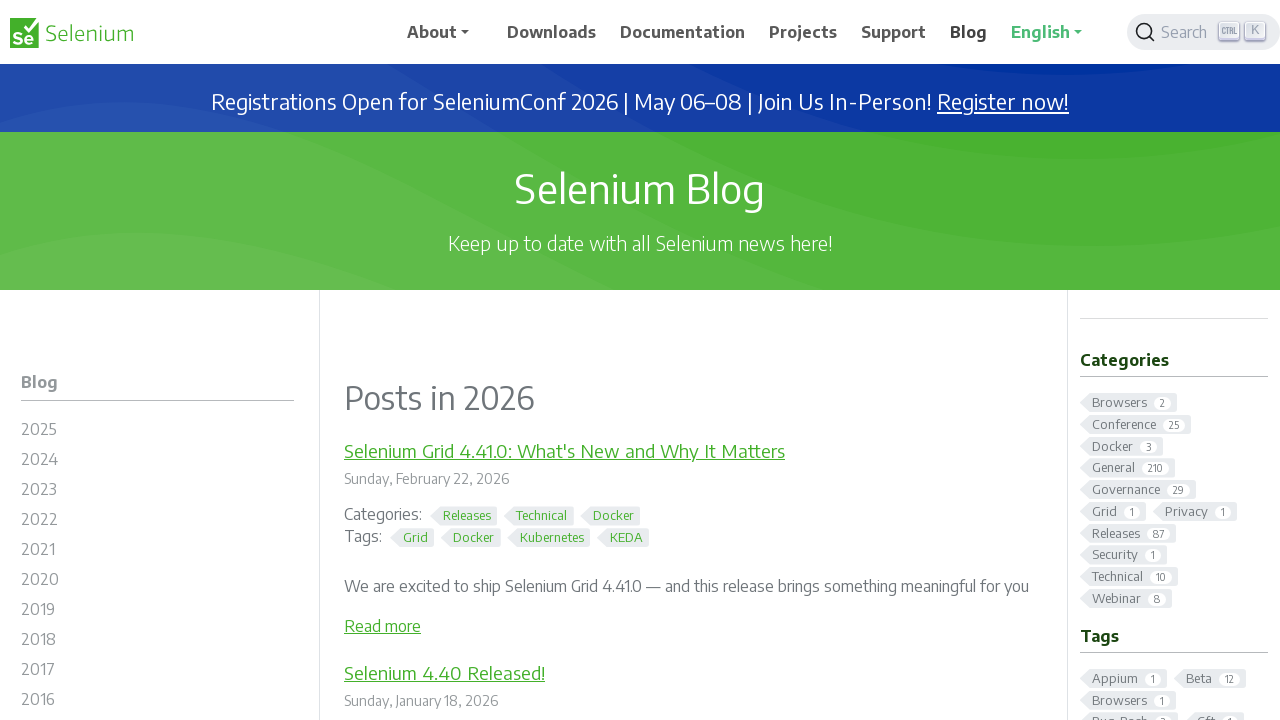

Waited for context menu to appear
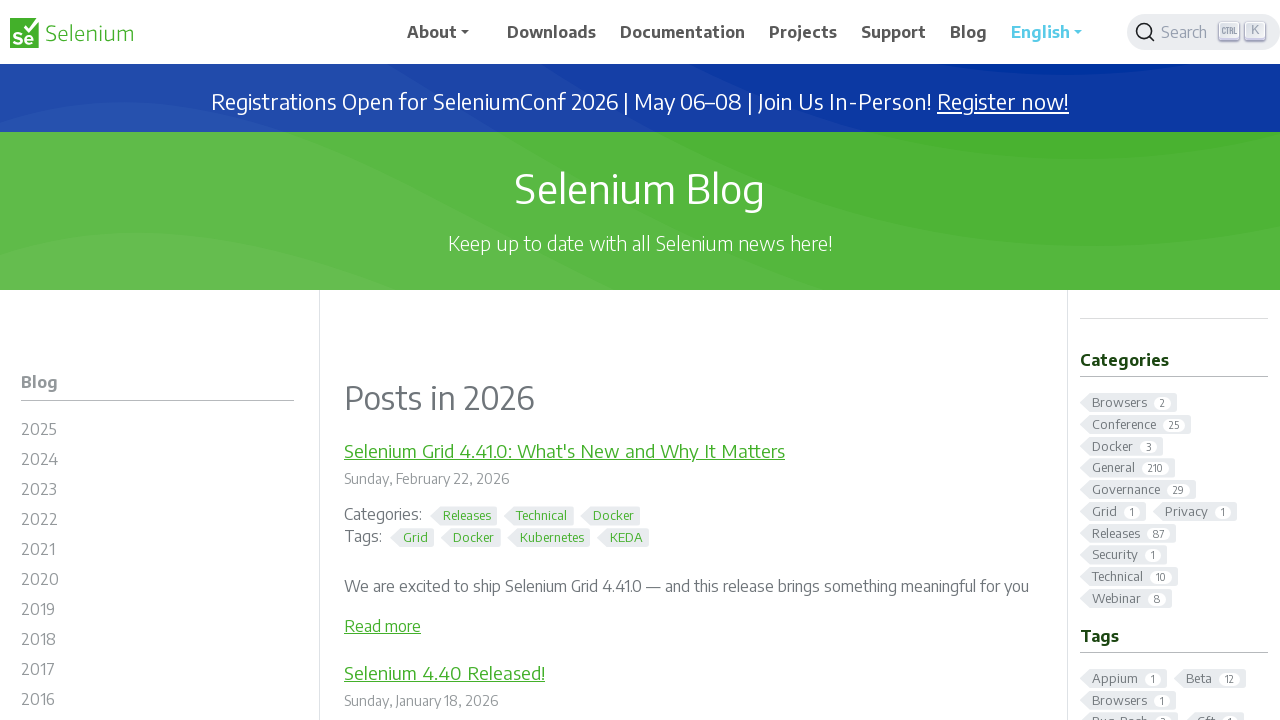

Pressed arrow right in context menu
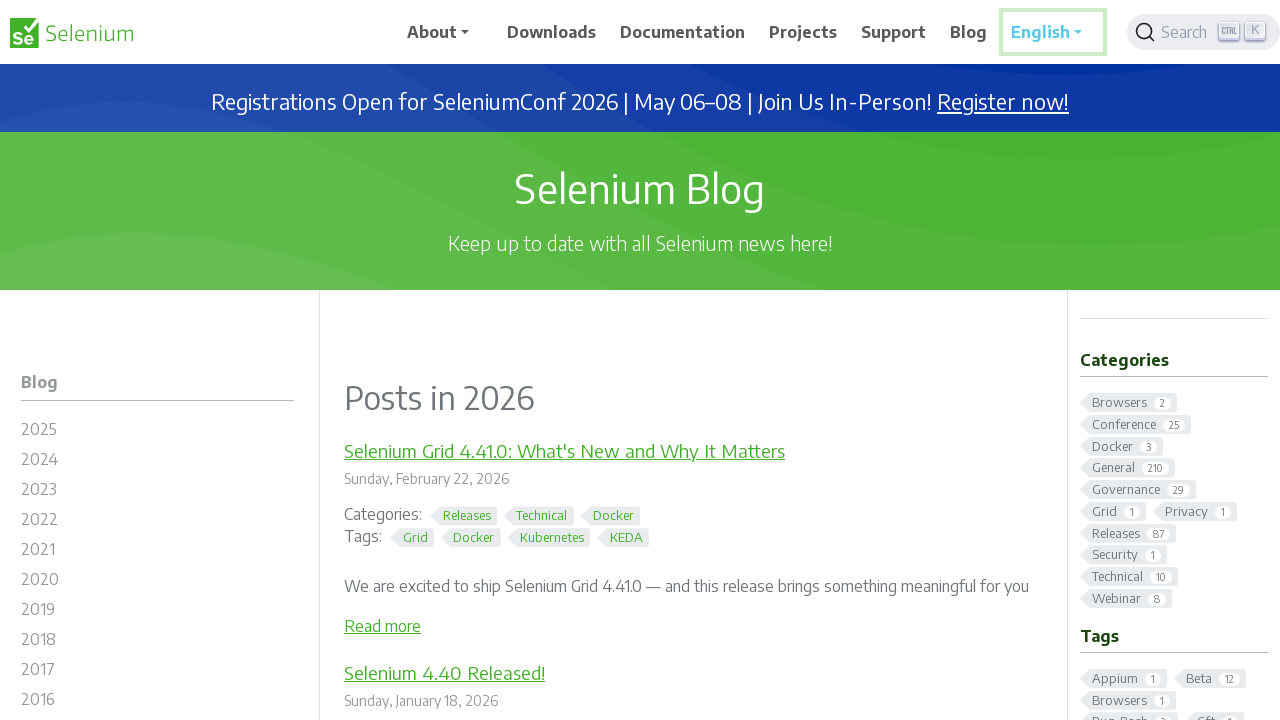

Pressed enter to open navbar item in new tab
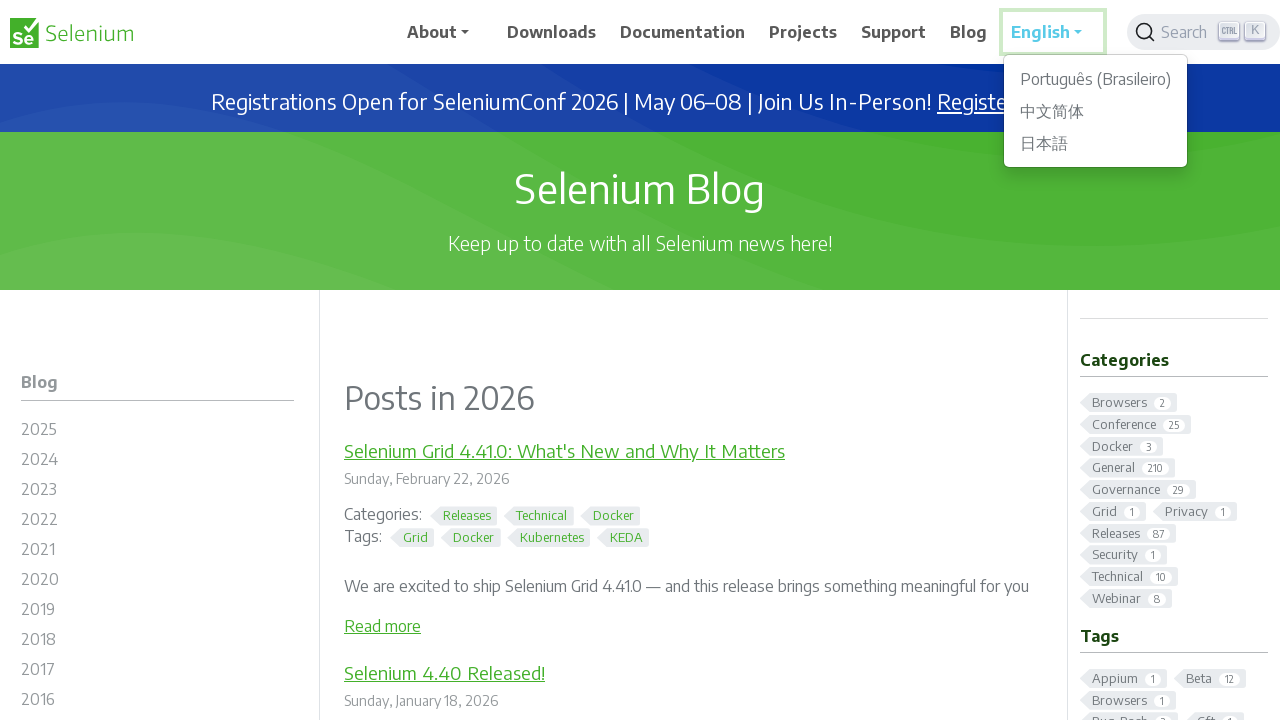

Waited for new tab/action to process
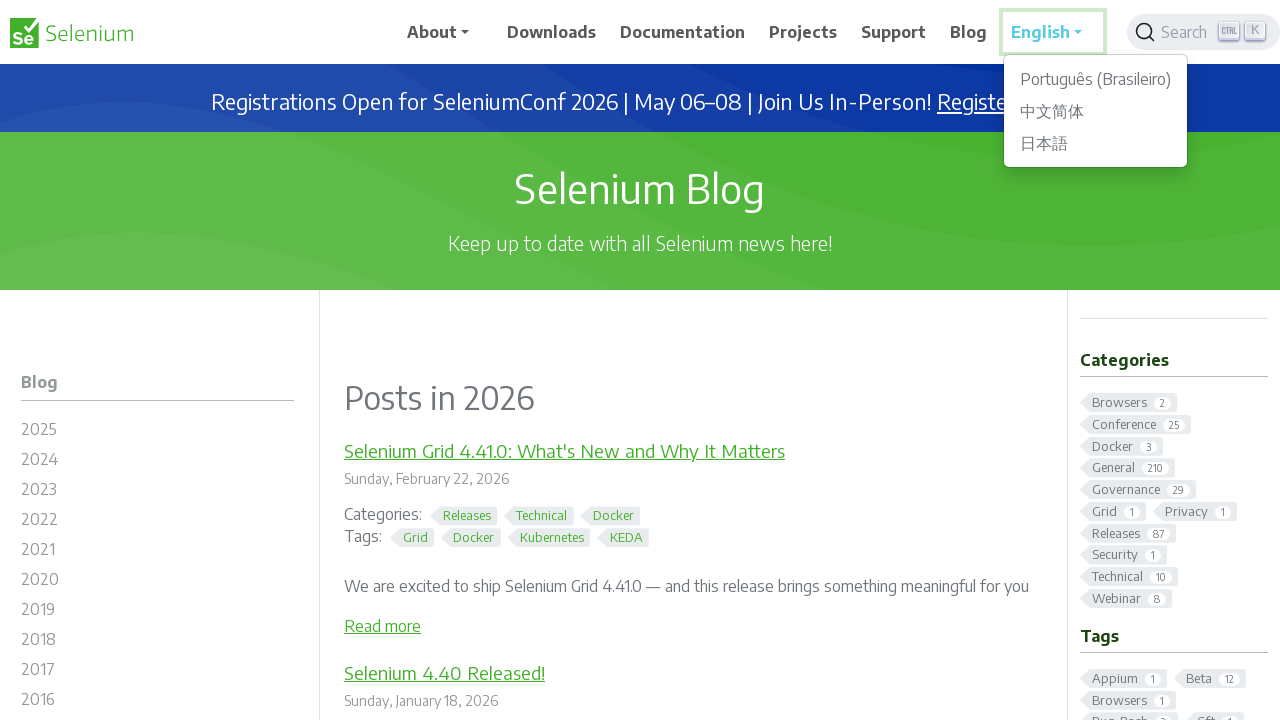

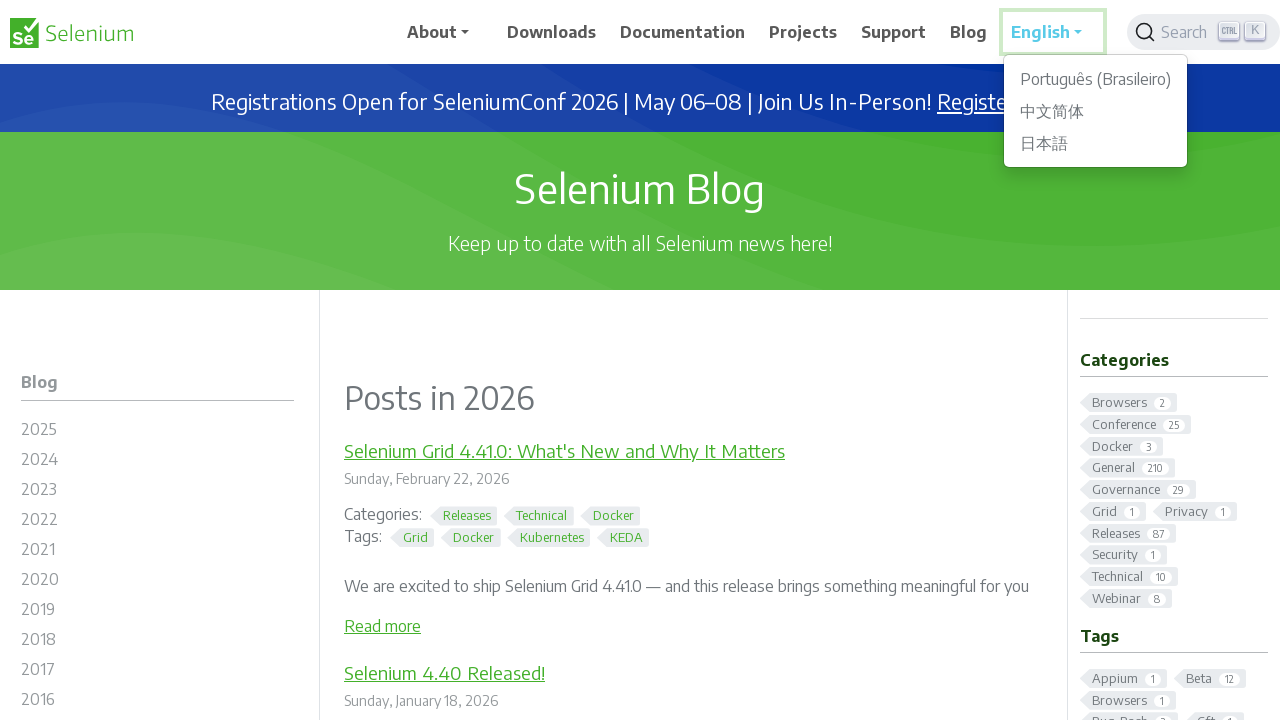